Tests that all chapter sections and links are present on the home page, then iterates through each link clicking and navigating back.

Starting URL: https://bonigarcia.dev/selenium-webdriver-java/

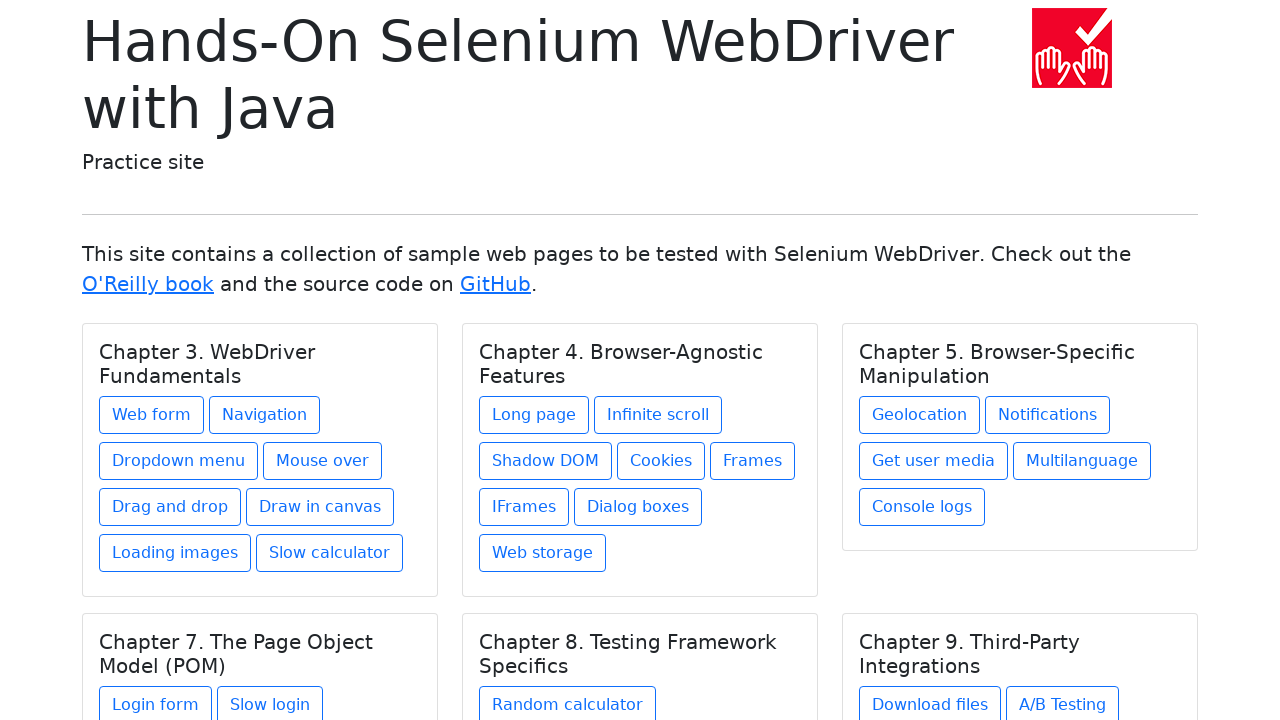

Verified all 6 chapter headings are present on home page
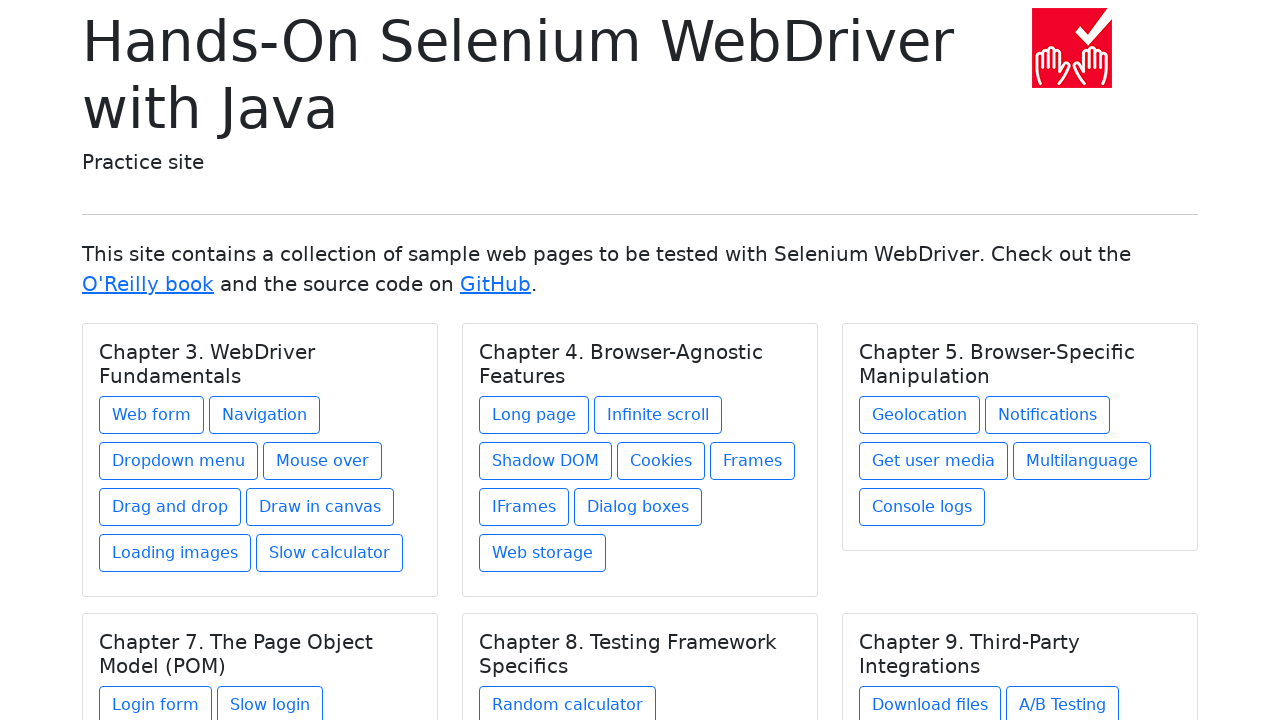

Retrieved all links from card sections
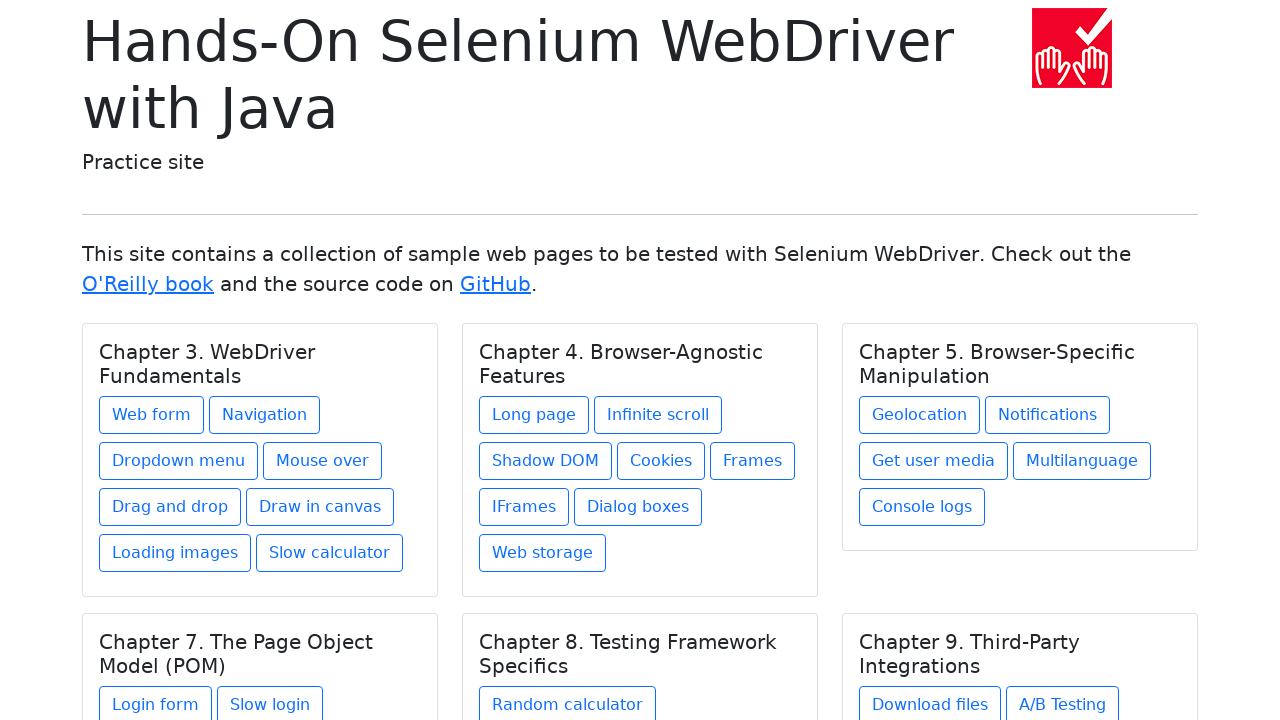

Clicked link 1 of 27 at (152, 415) on .card a >> nth=0
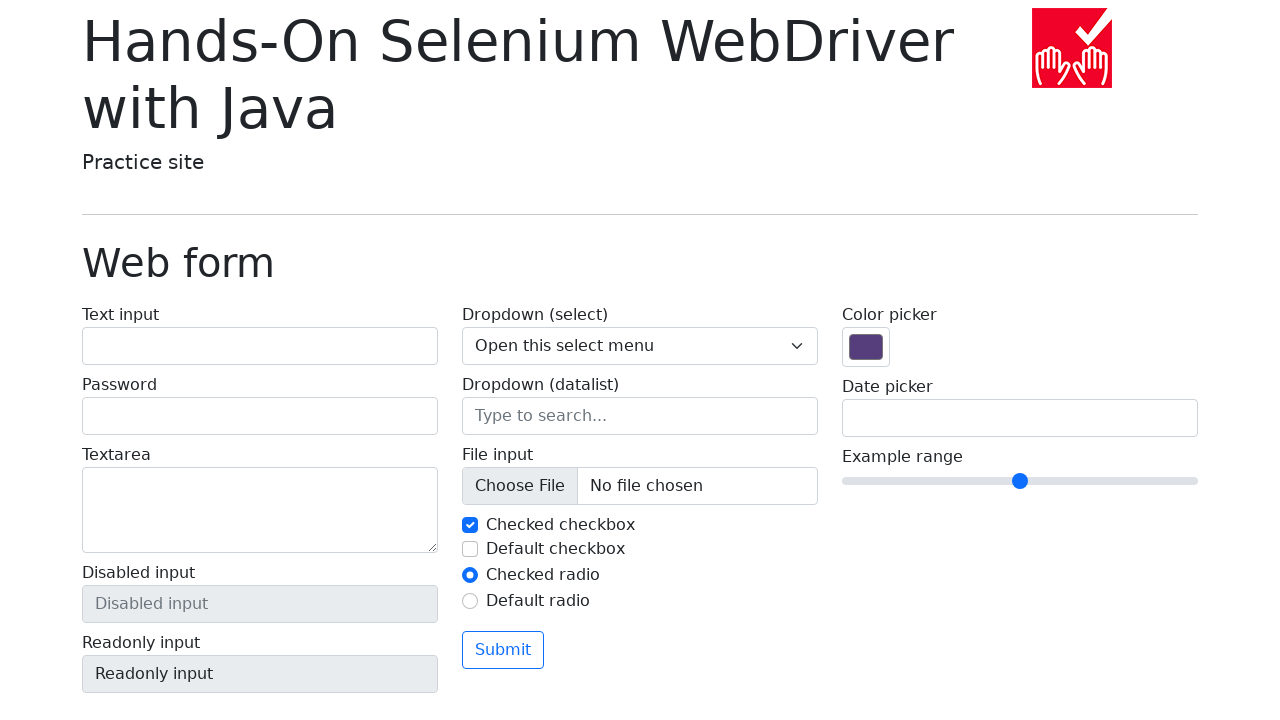

Navigated back to home page after clicking link 1
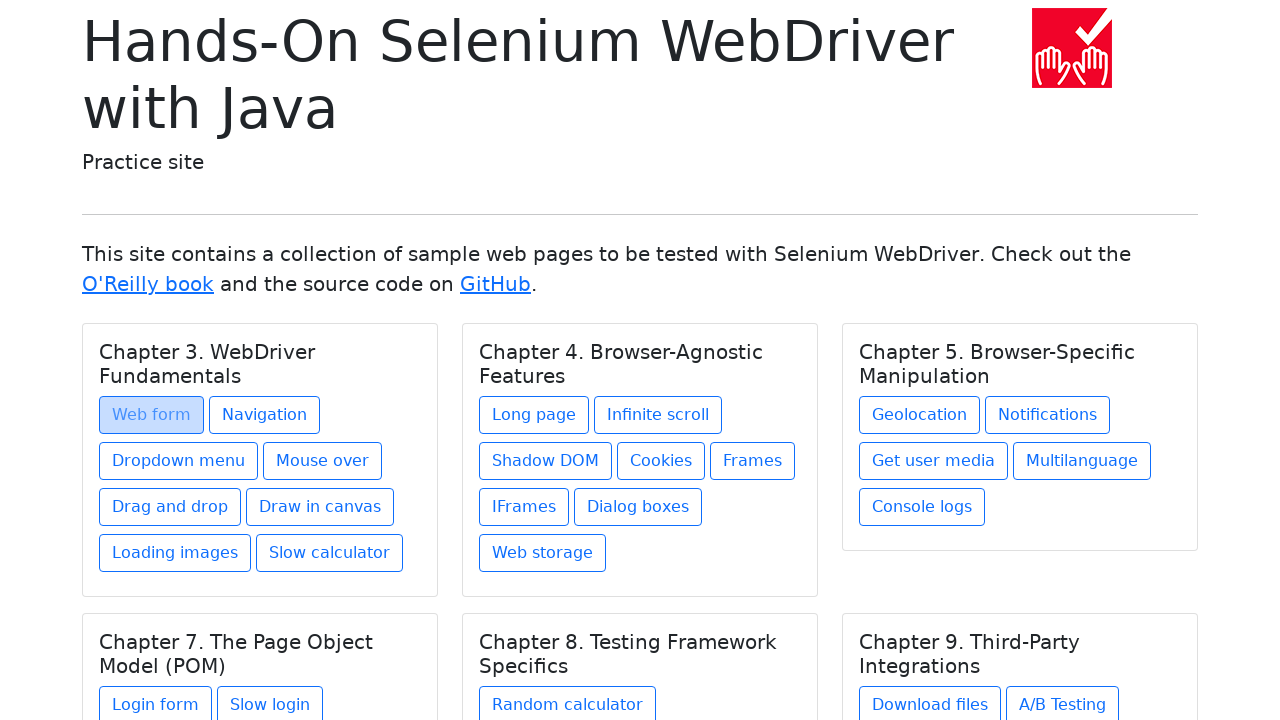

Clicked link 2 of 27 at (264, 415) on .card a >> nth=1
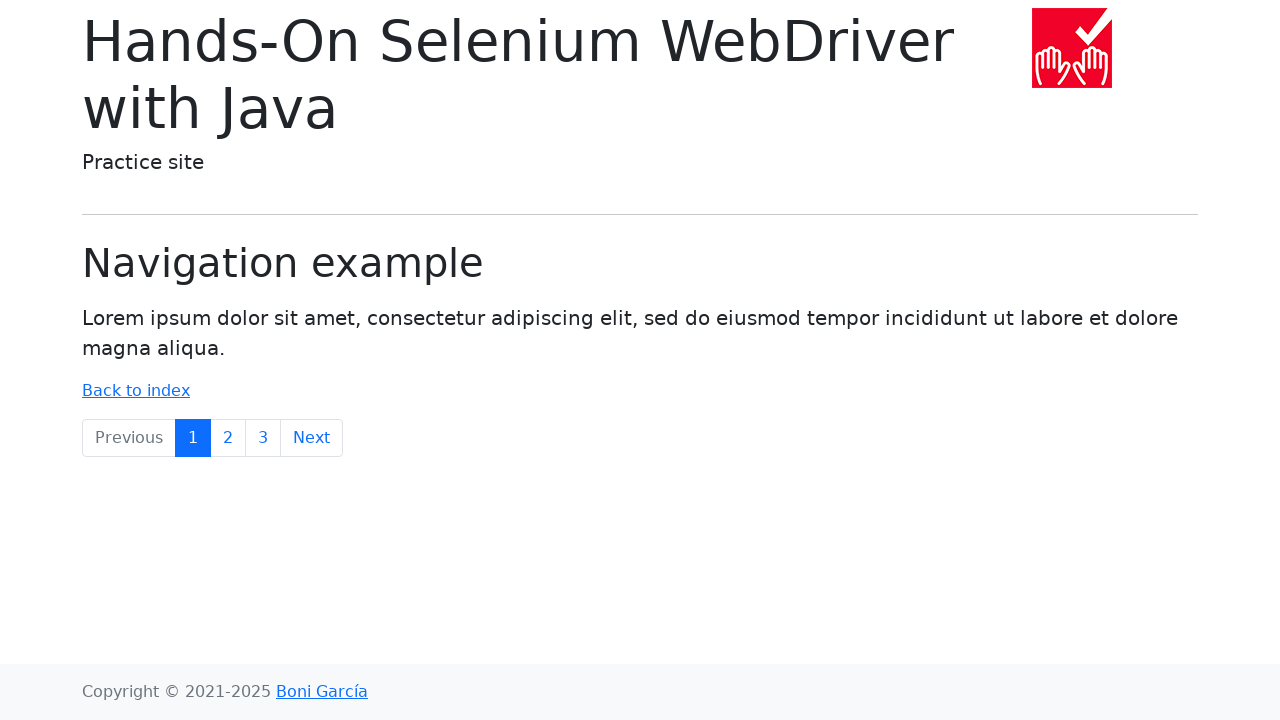

Navigated back to home page after clicking link 2
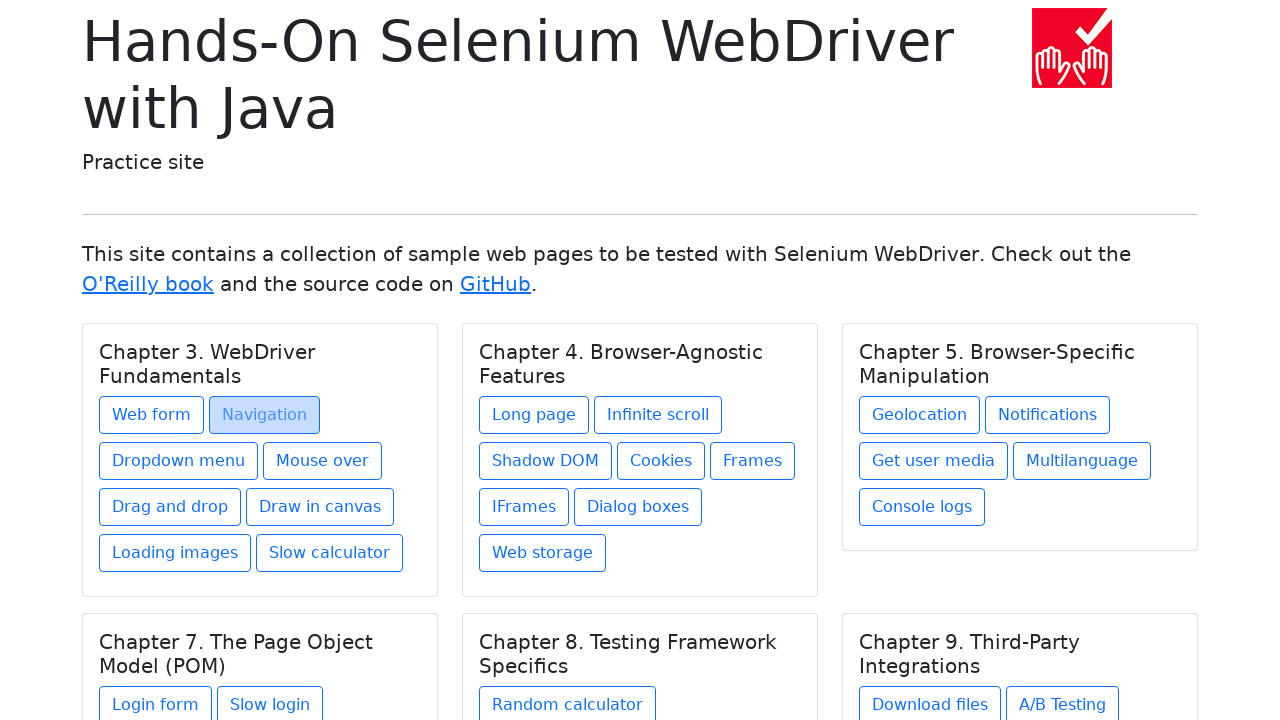

Clicked link 3 of 27 at (178, 461) on .card a >> nth=2
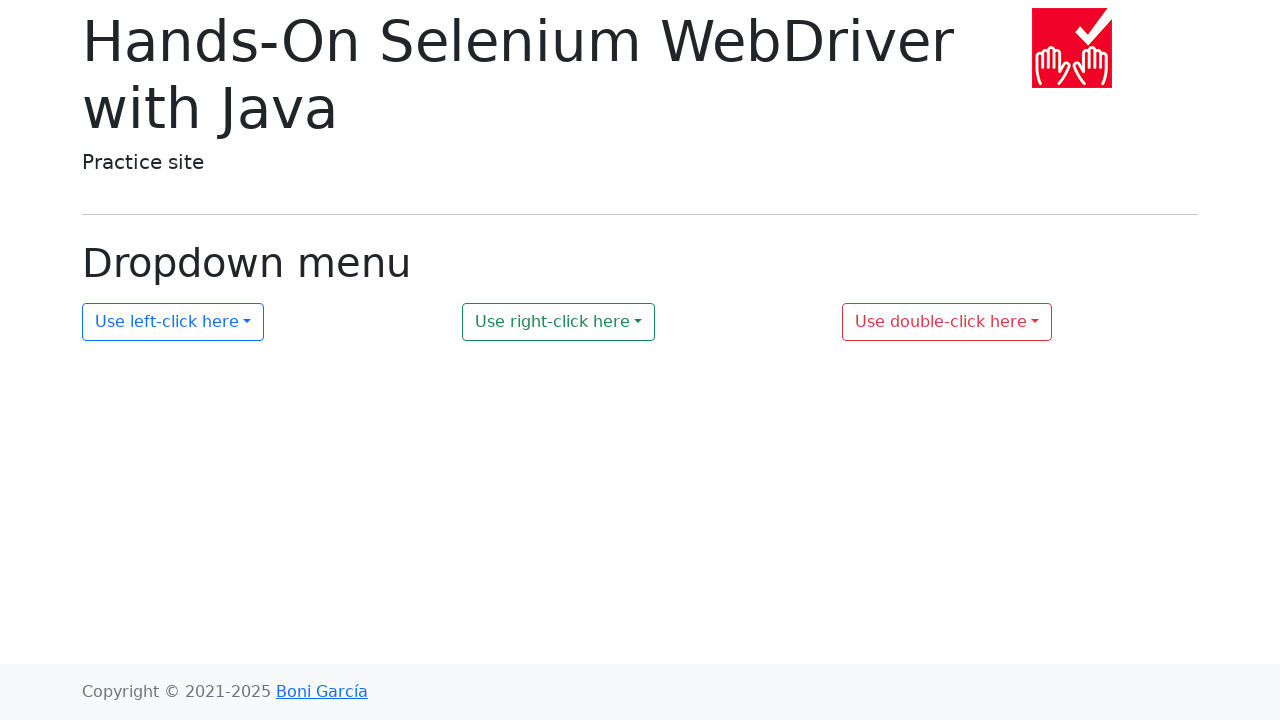

Navigated back to home page after clicking link 3
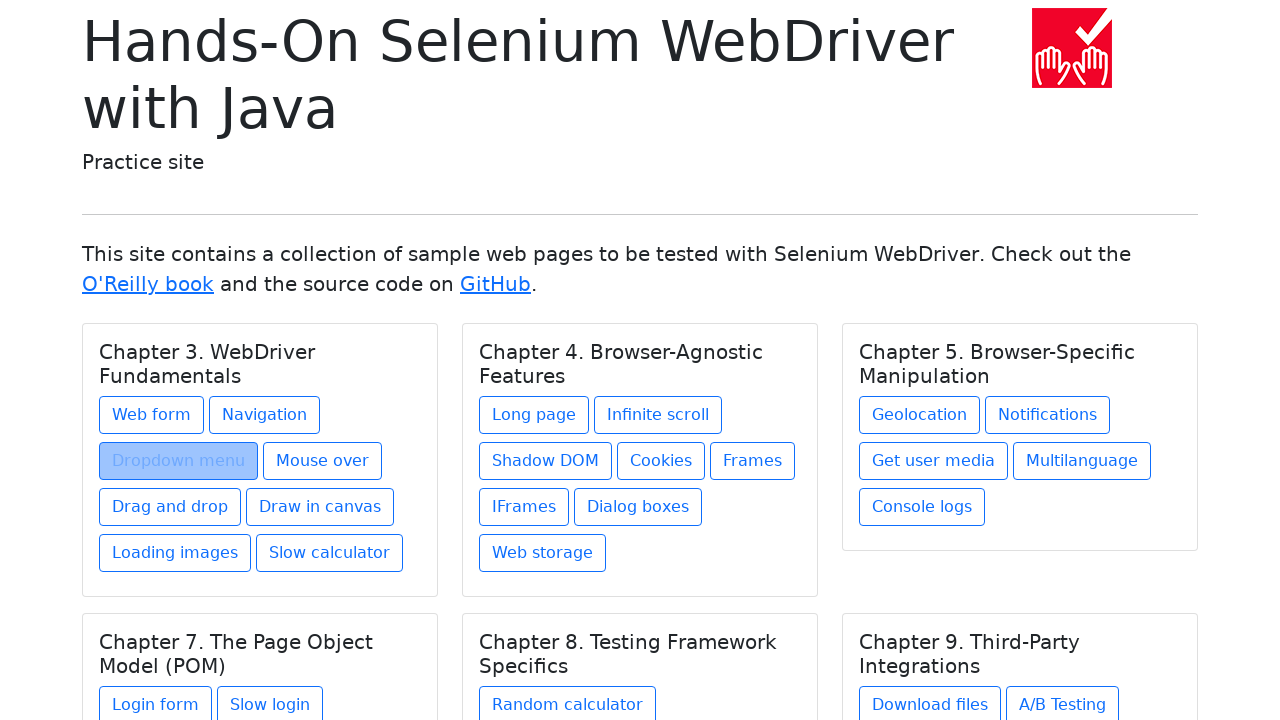

Clicked link 4 of 27 at (322, 461) on .card a >> nth=3
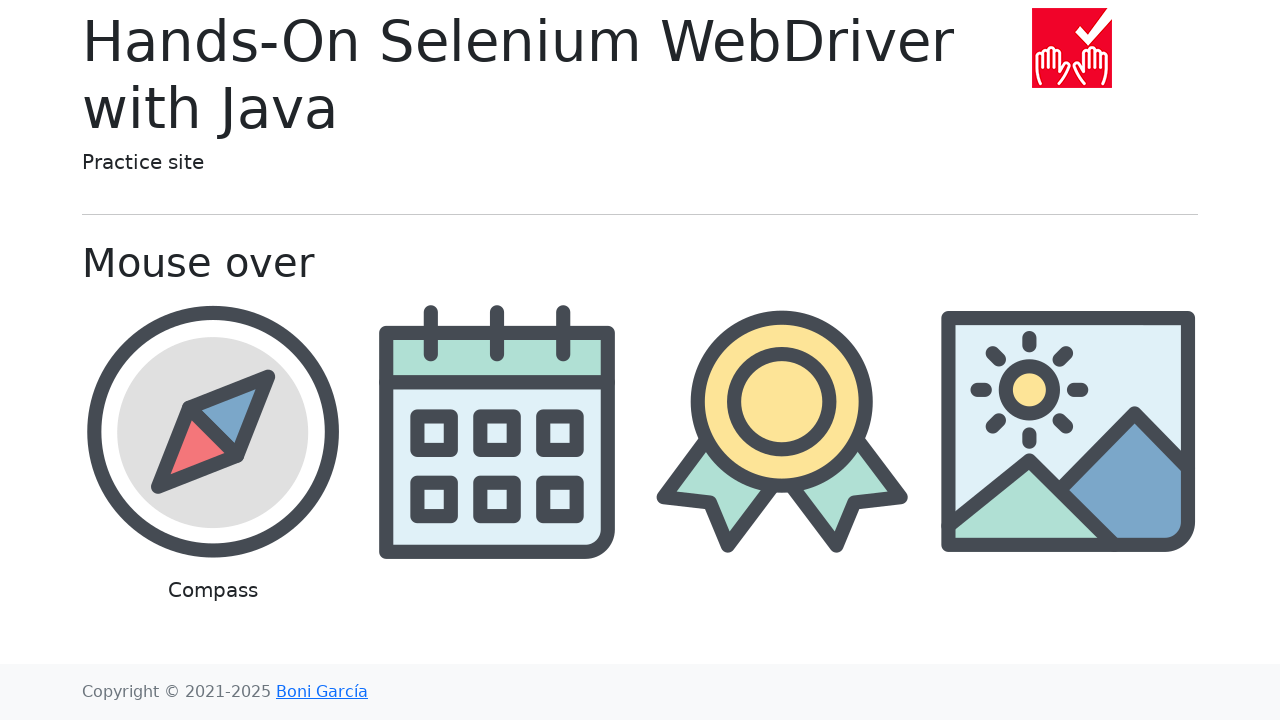

Navigated back to home page after clicking link 4
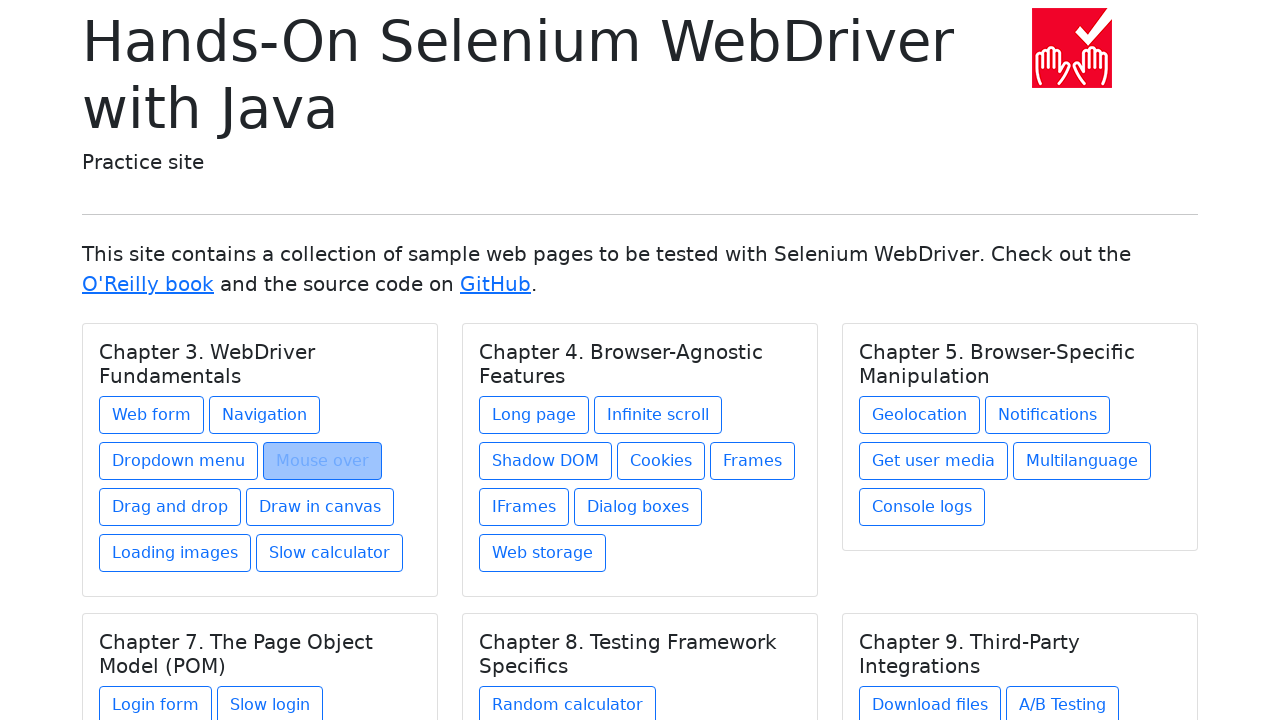

Clicked link 5 of 27 at (170, 507) on .card a >> nth=4
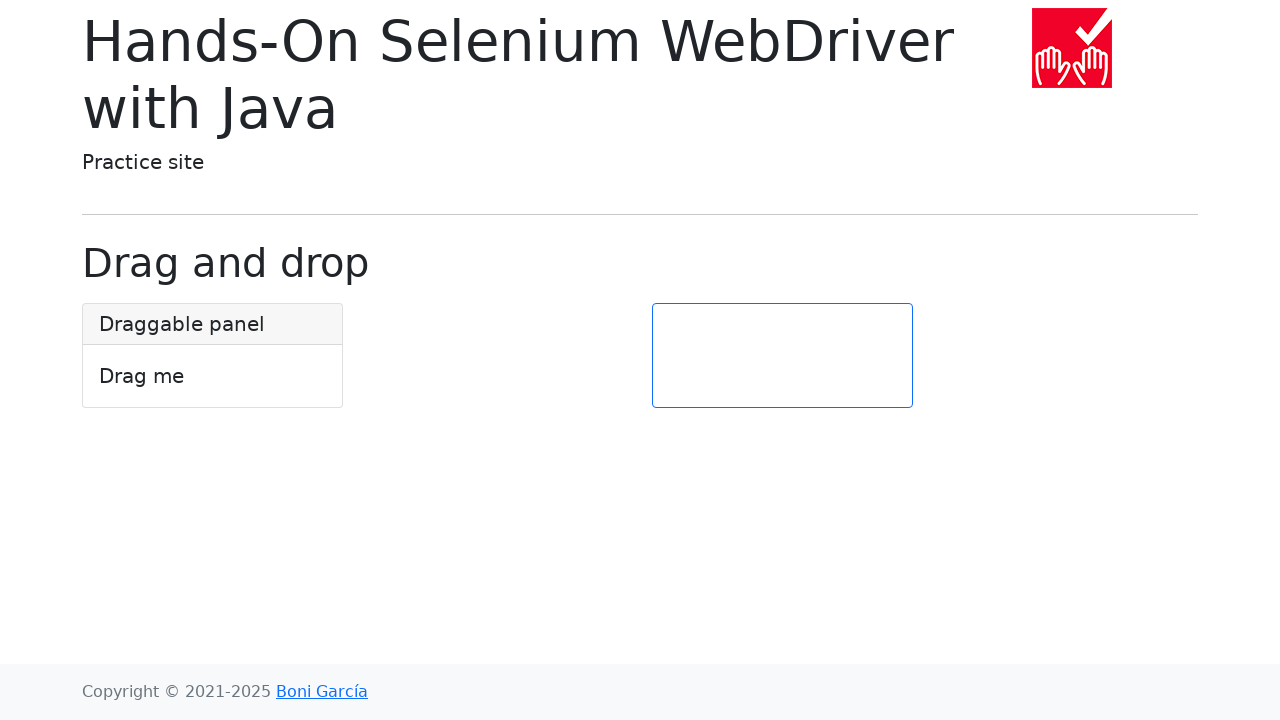

Navigated back to home page after clicking link 5
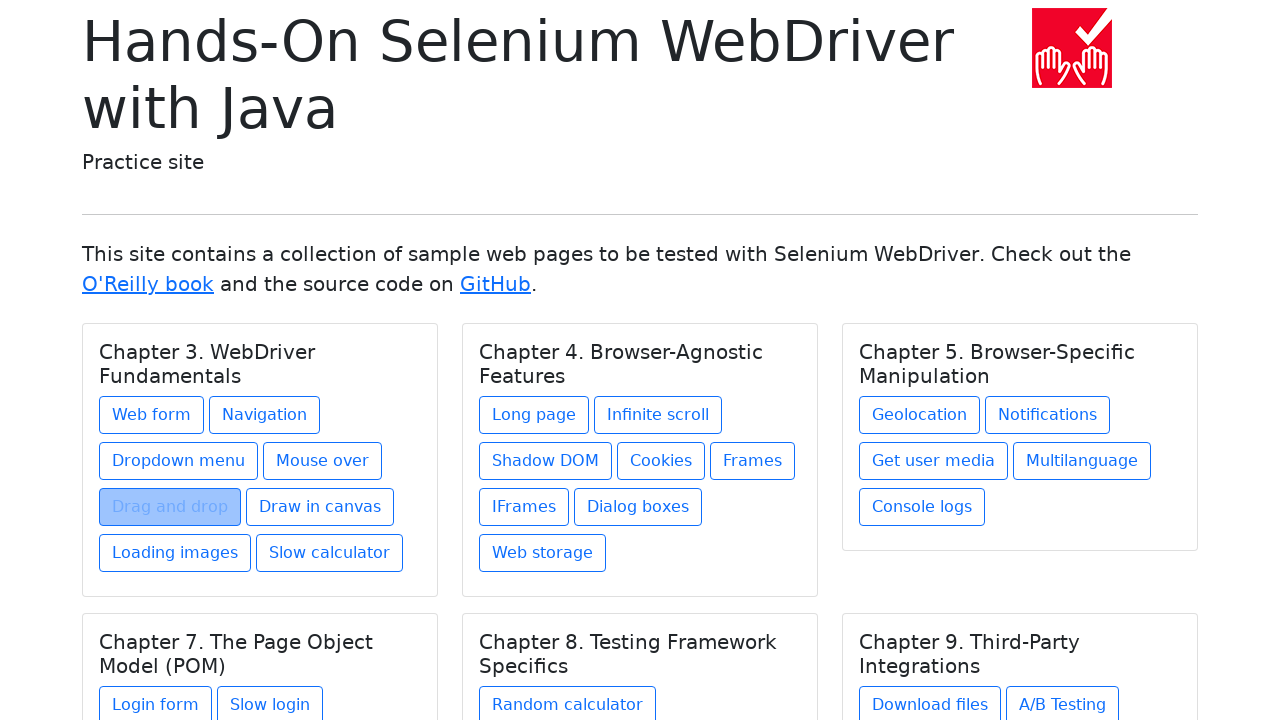

Clicked link 6 of 27 at (320, 507) on .card a >> nth=5
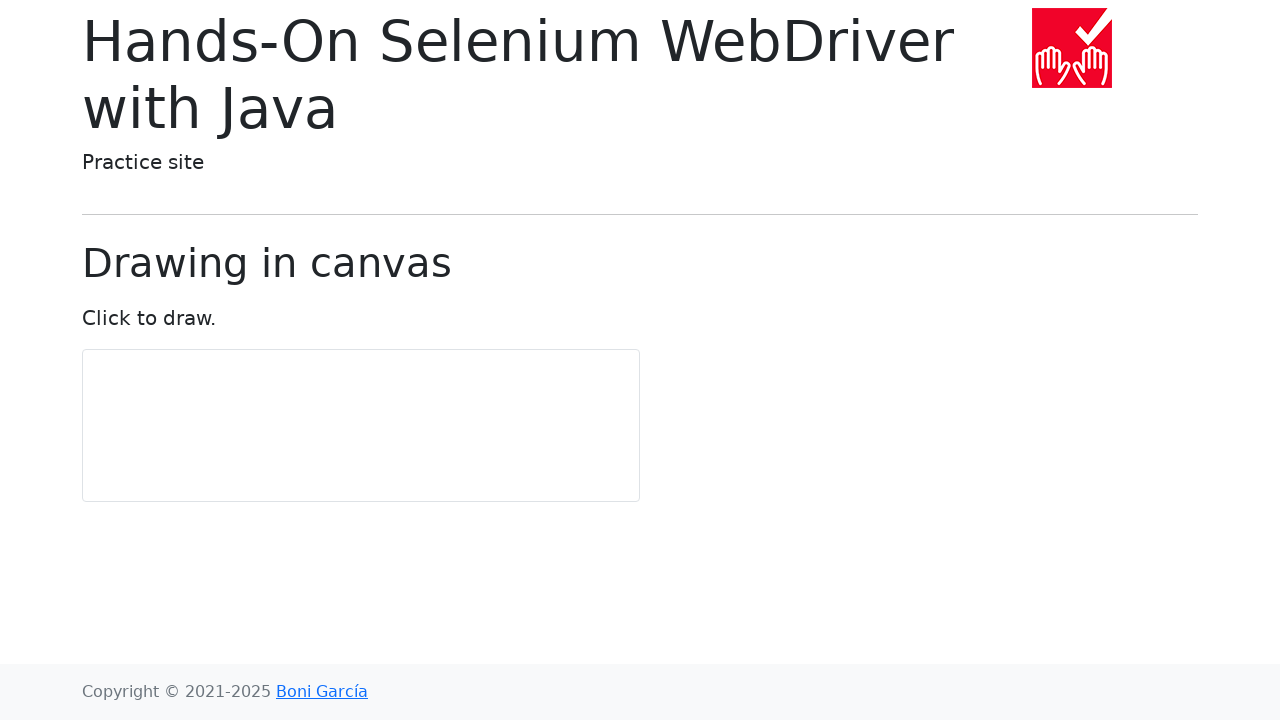

Navigated back to home page after clicking link 6
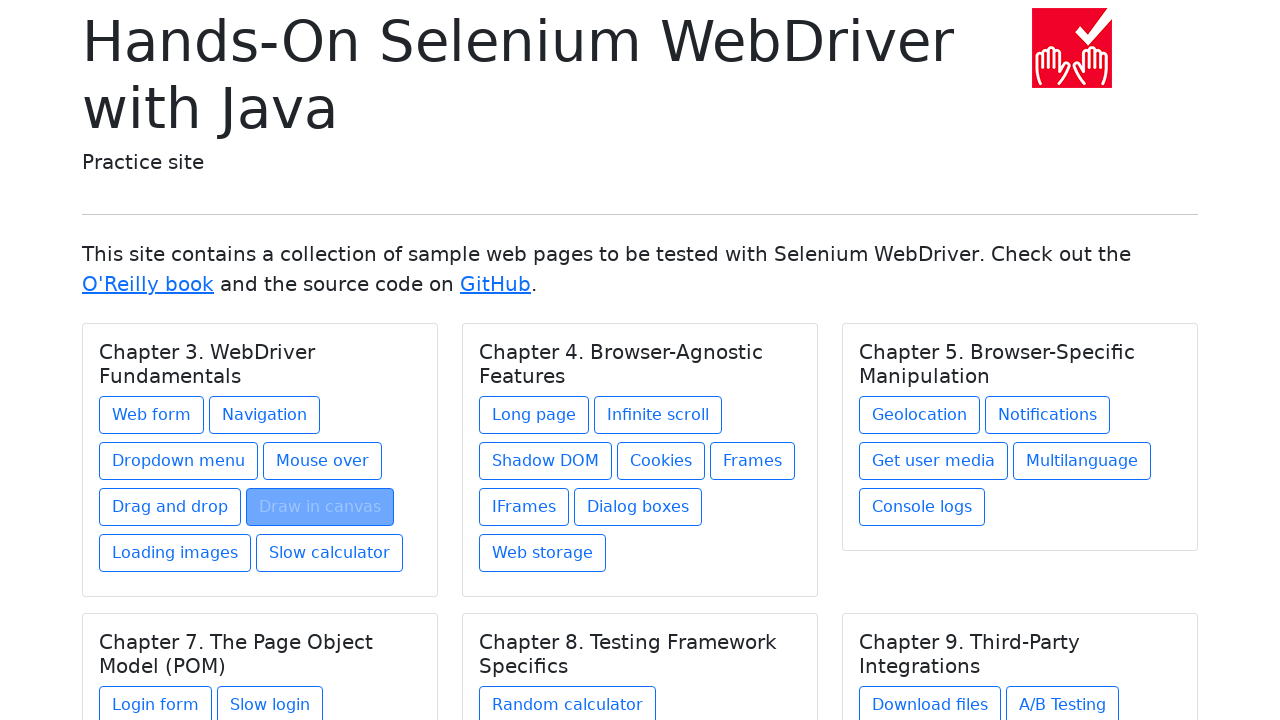

Clicked link 7 of 27 at (175, 553) on .card a >> nth=6
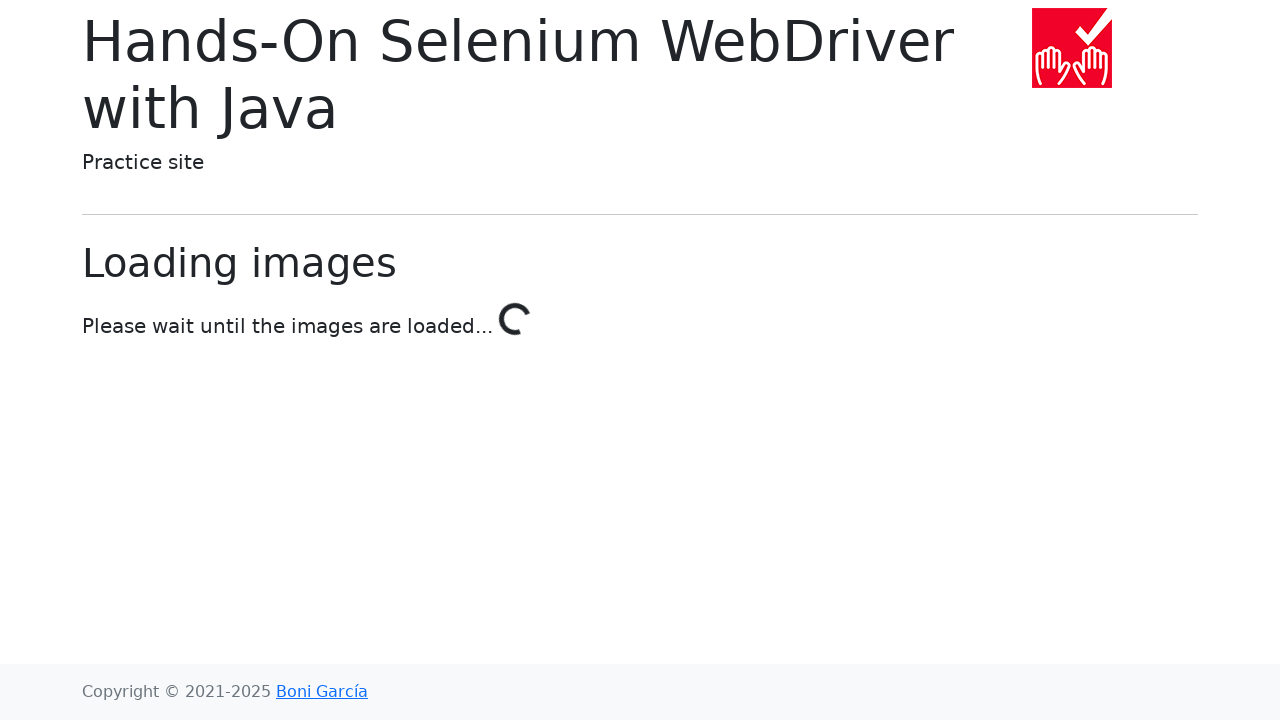

Navigated back to home page after clicking link 7
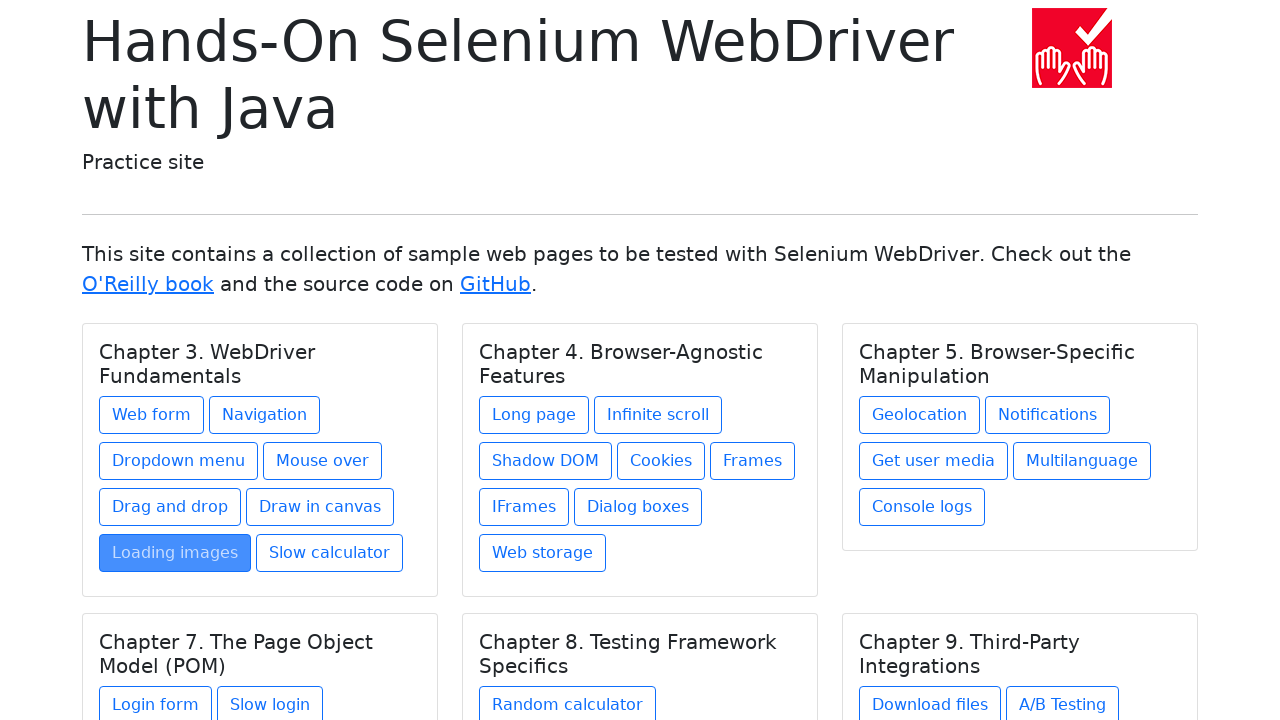

Clicked link 8 of 27 at (330, 553) on .card a >> nth=7
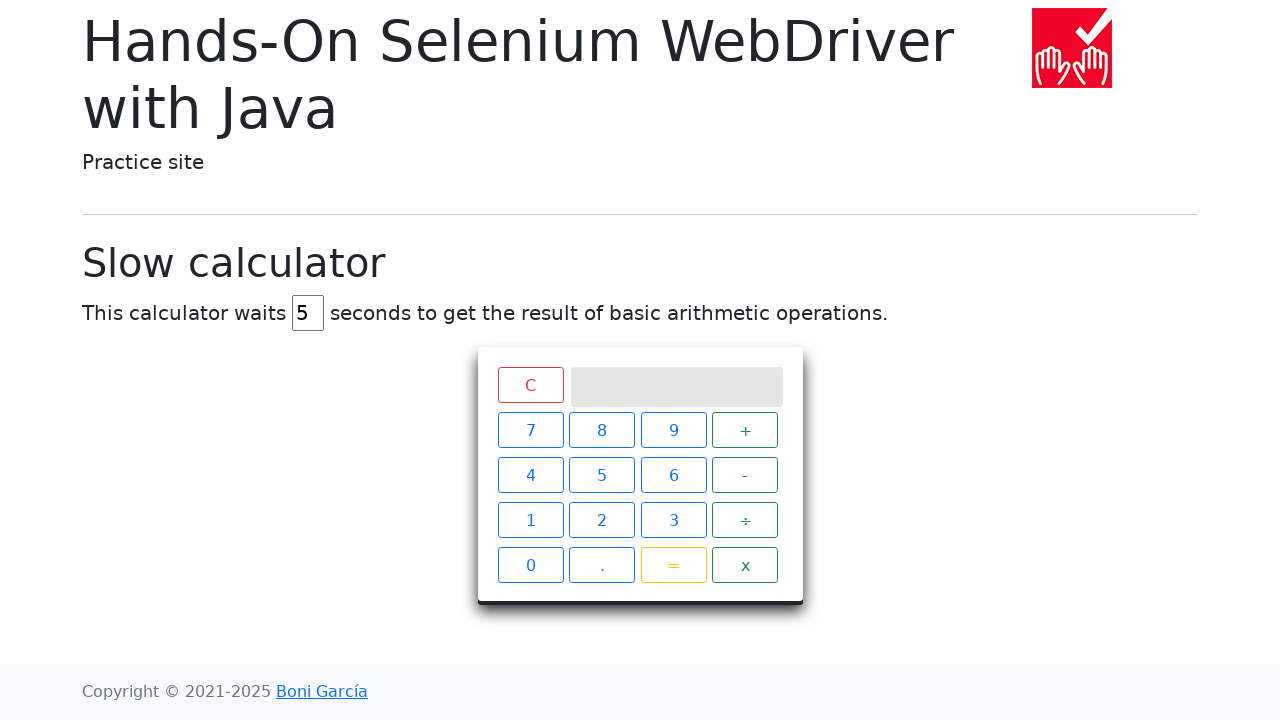

Navigated back to home page after clicking link 8
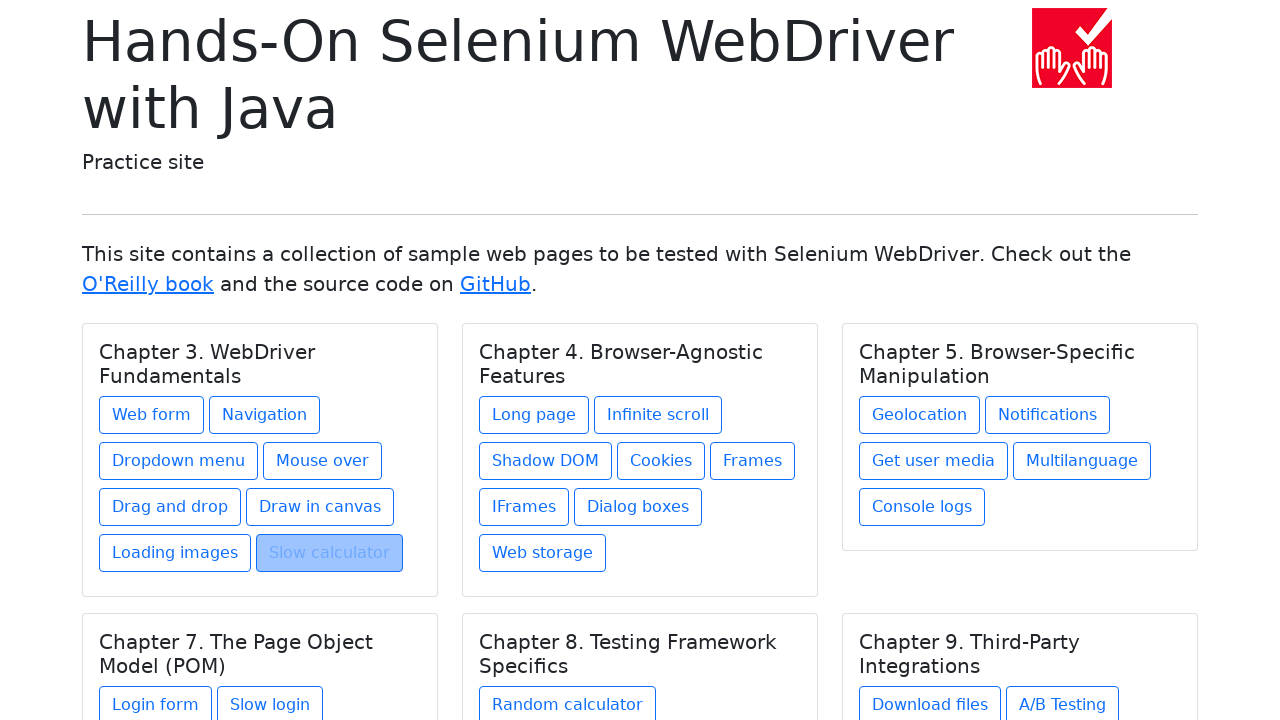

Clicked link 9 of 27 at (534, 415) on .card a >> nth=8
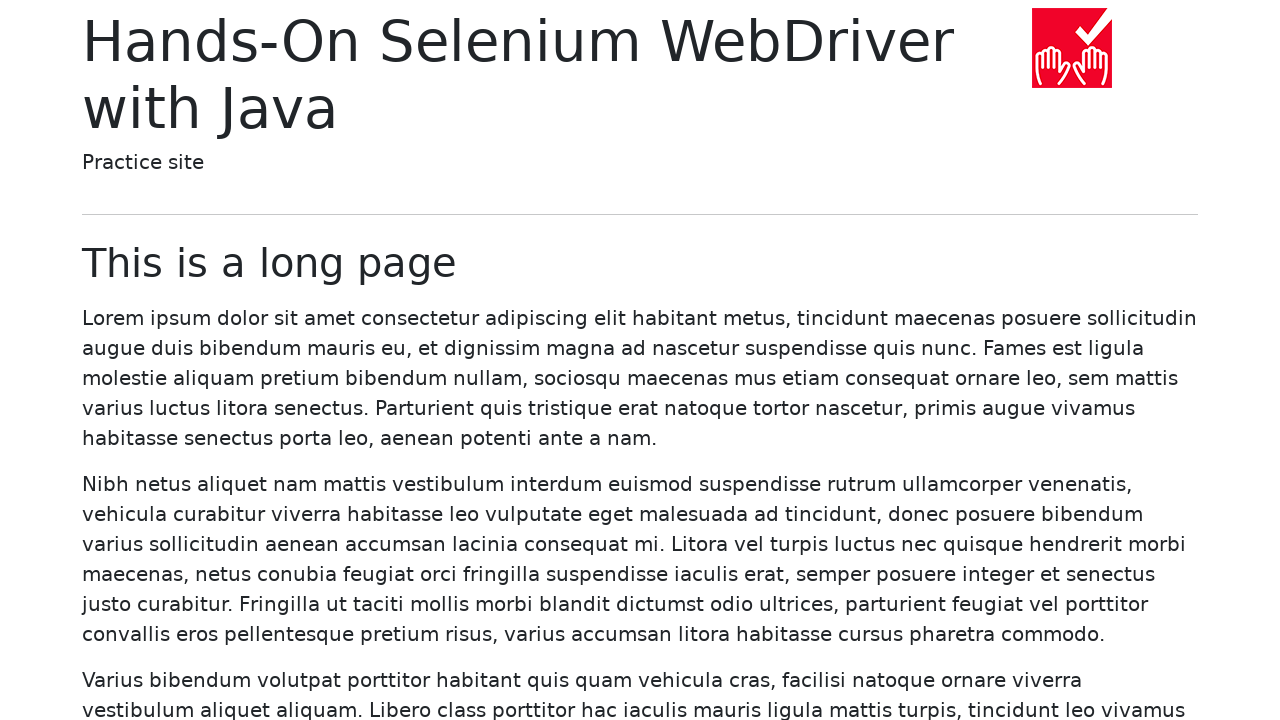

Navigated back to home page after clicking link 9
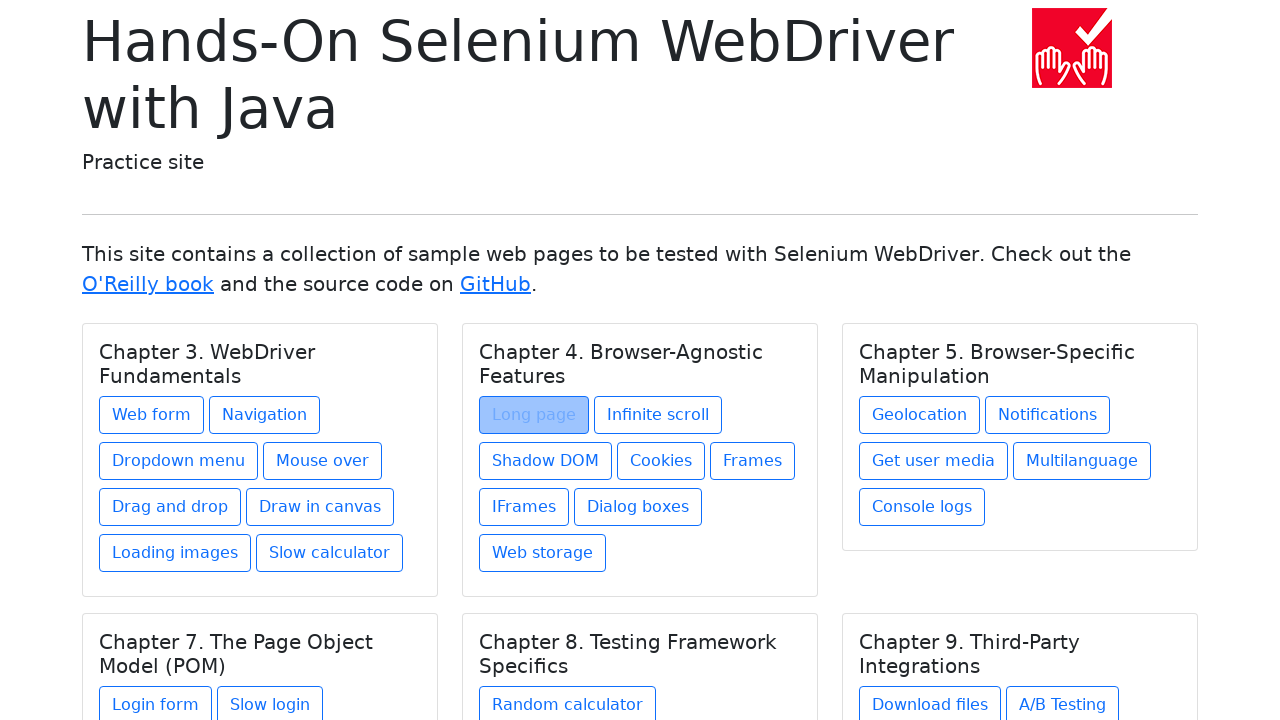

Clicked link 10 of 27 at (658, 415) on .card a >> nth=9
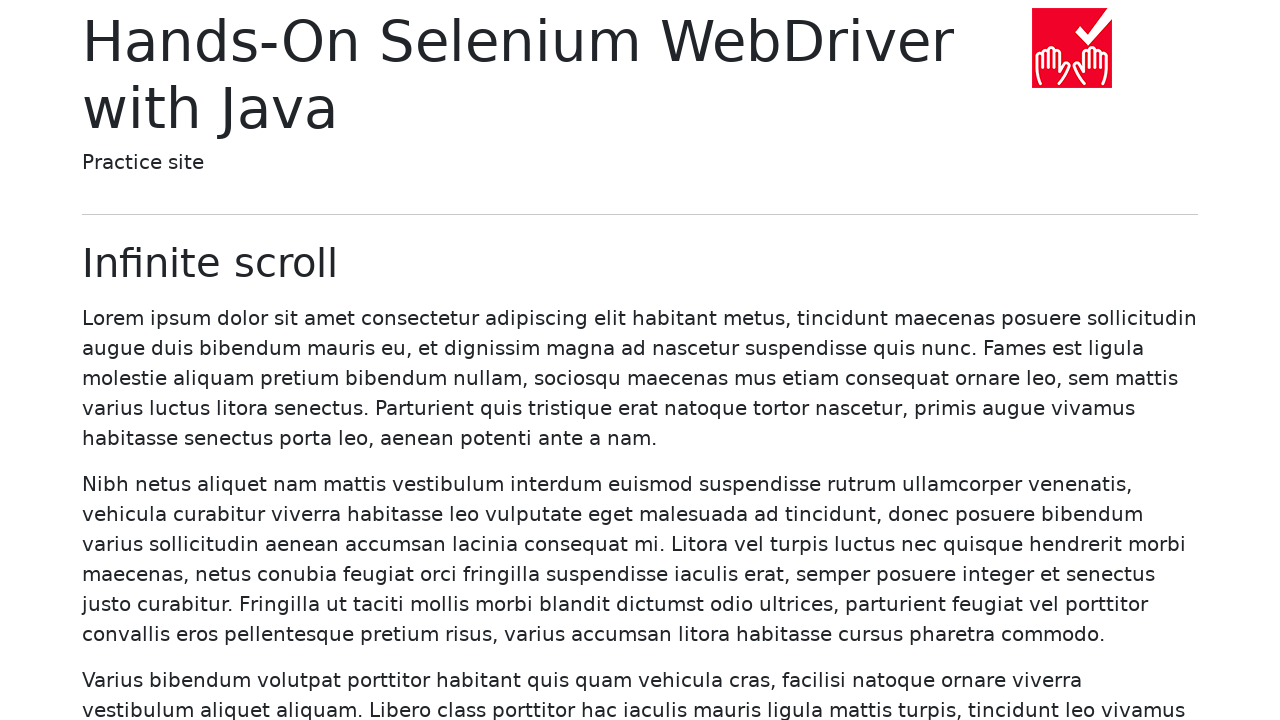

Navigated back to home page after clicking link 10
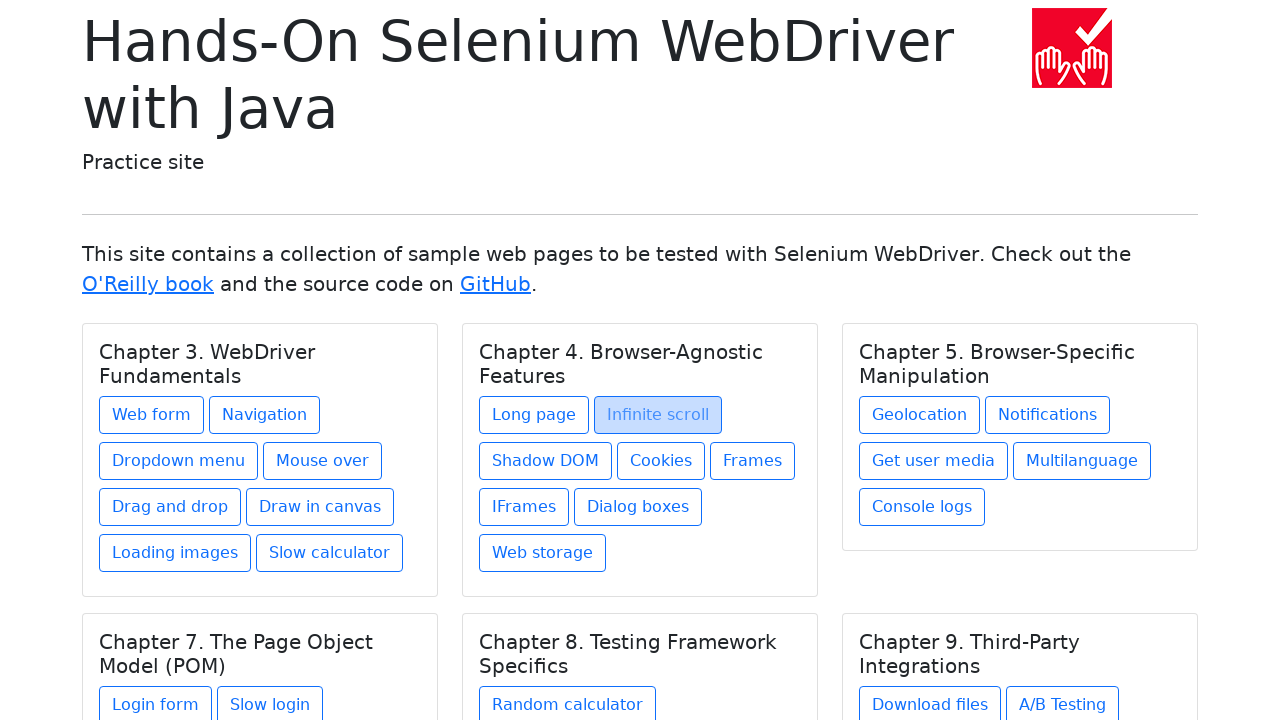

Clicked link 11 of 27 at (546, 461) on .card a >> nth=10
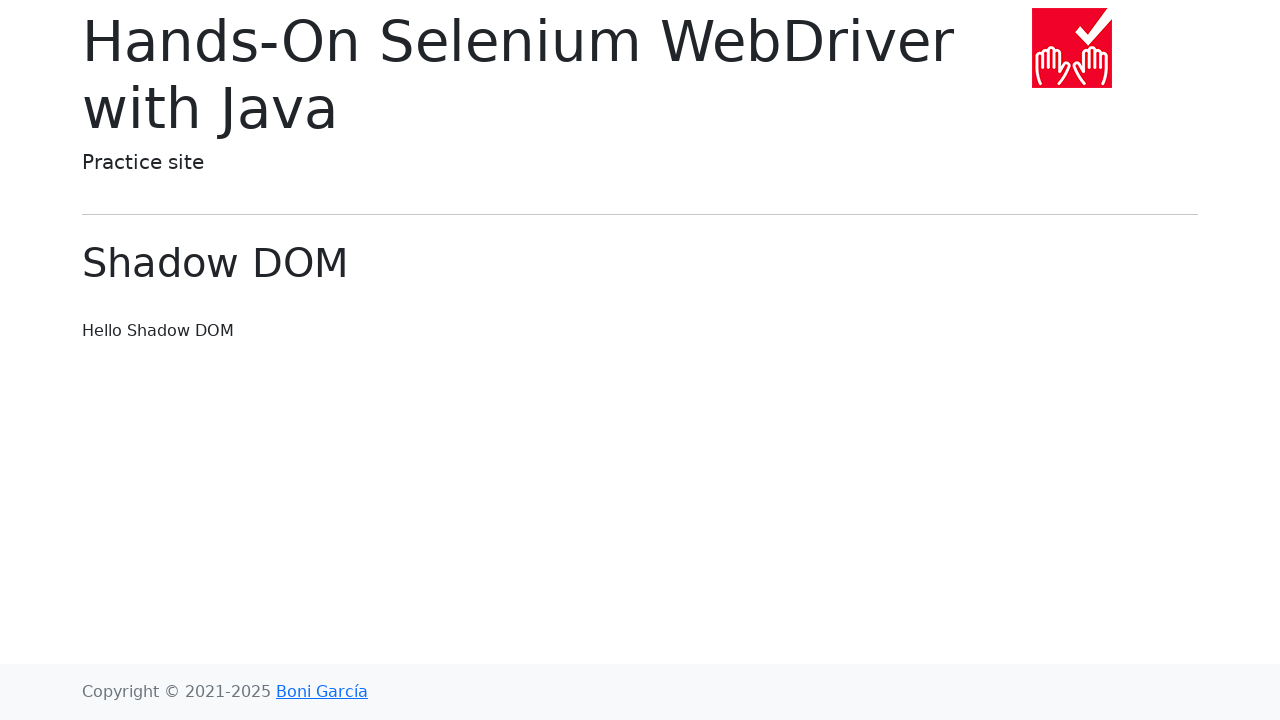

Navigated back to home page after clicking link 11
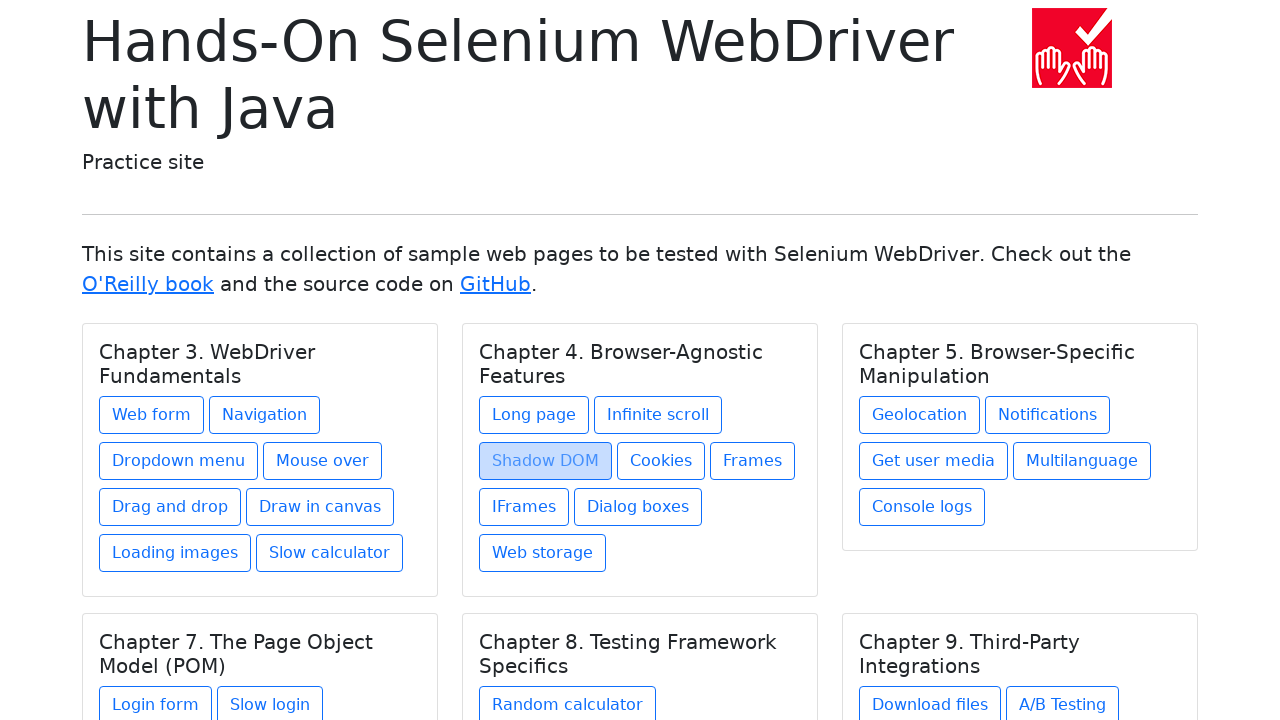

Clicked link 12 of 27 at (661, 461) on .card a >> nth=11
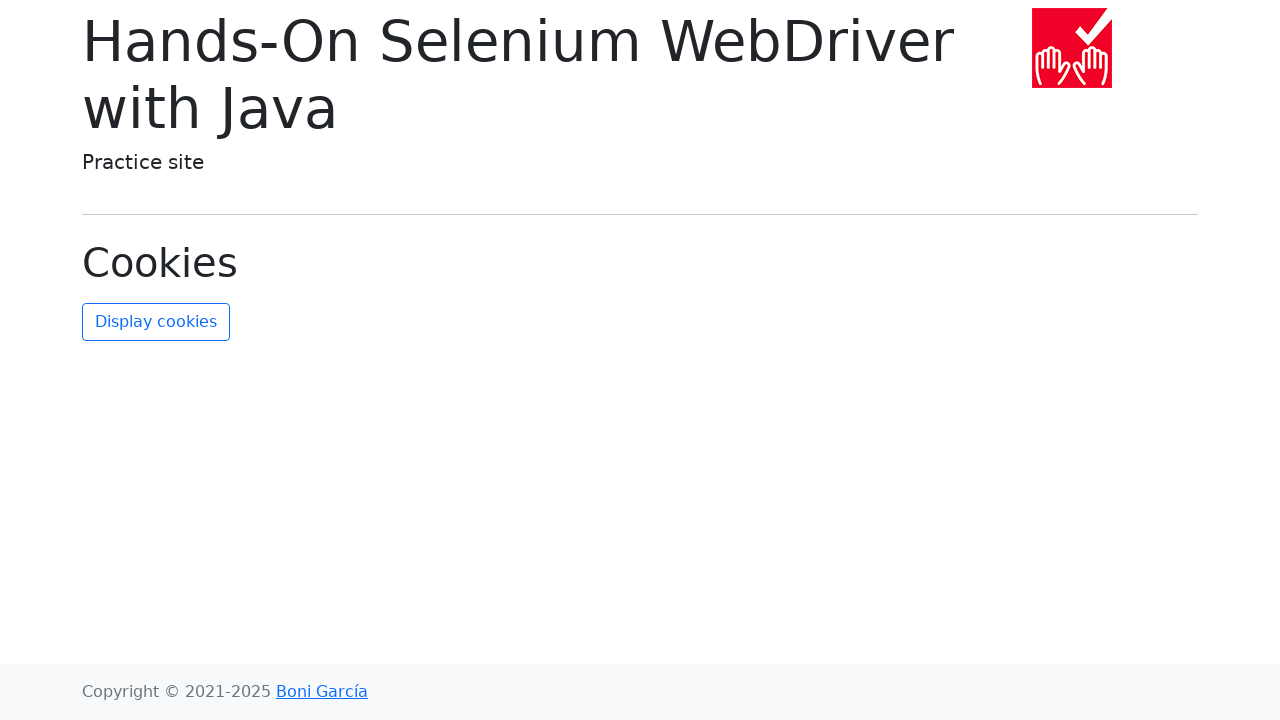

Navigated back to home page after clicking link 12
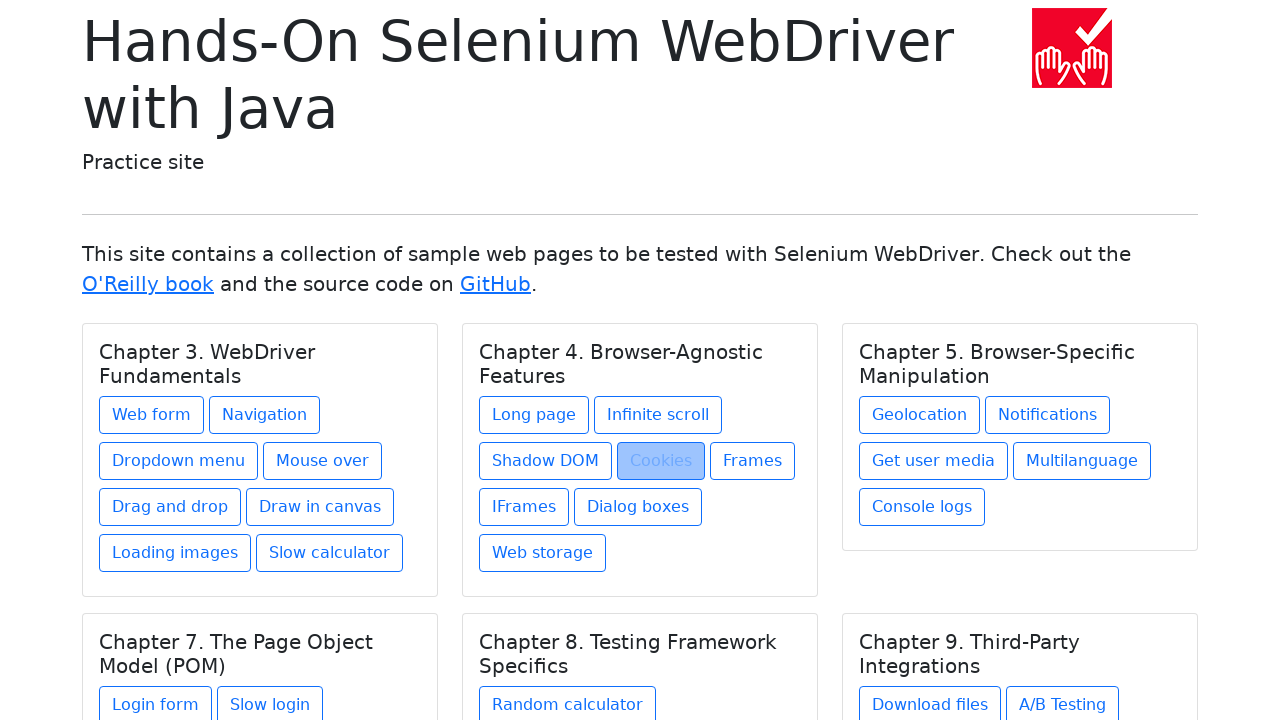

Clicked link 13 of 27 at (752, 461) on .card a >> nth=12
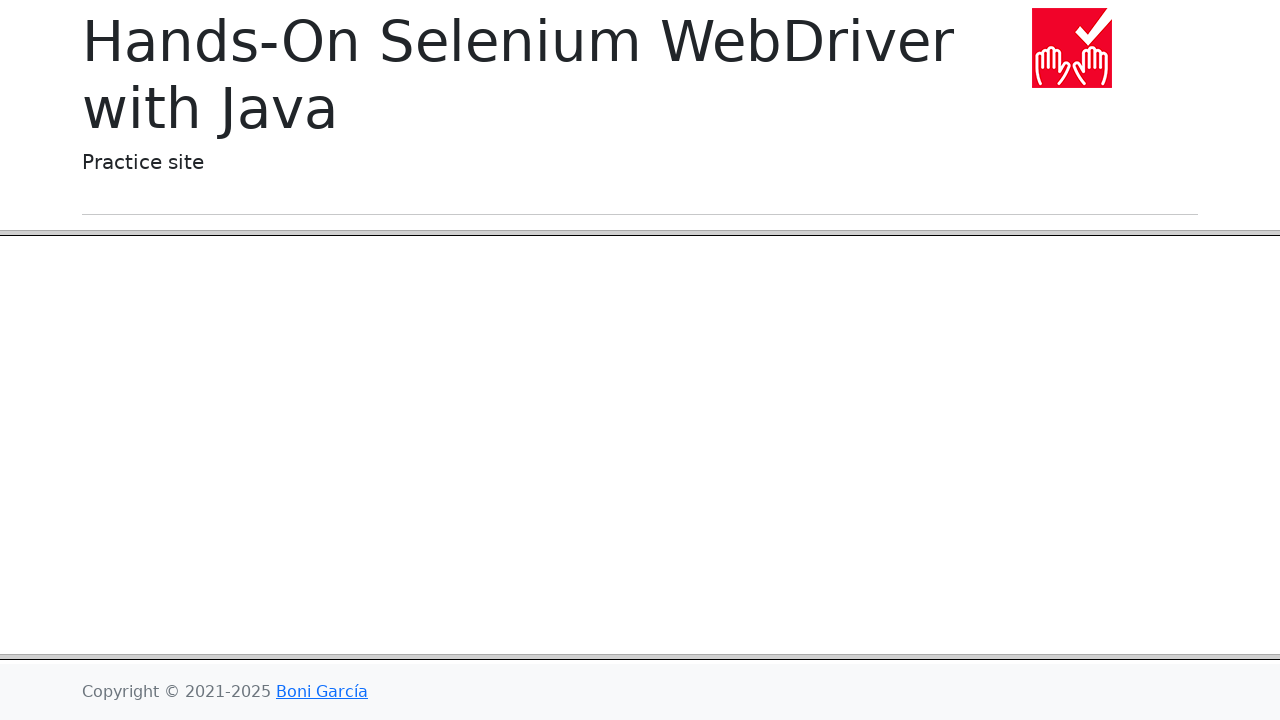

Navigated back to home page after clicking link 13
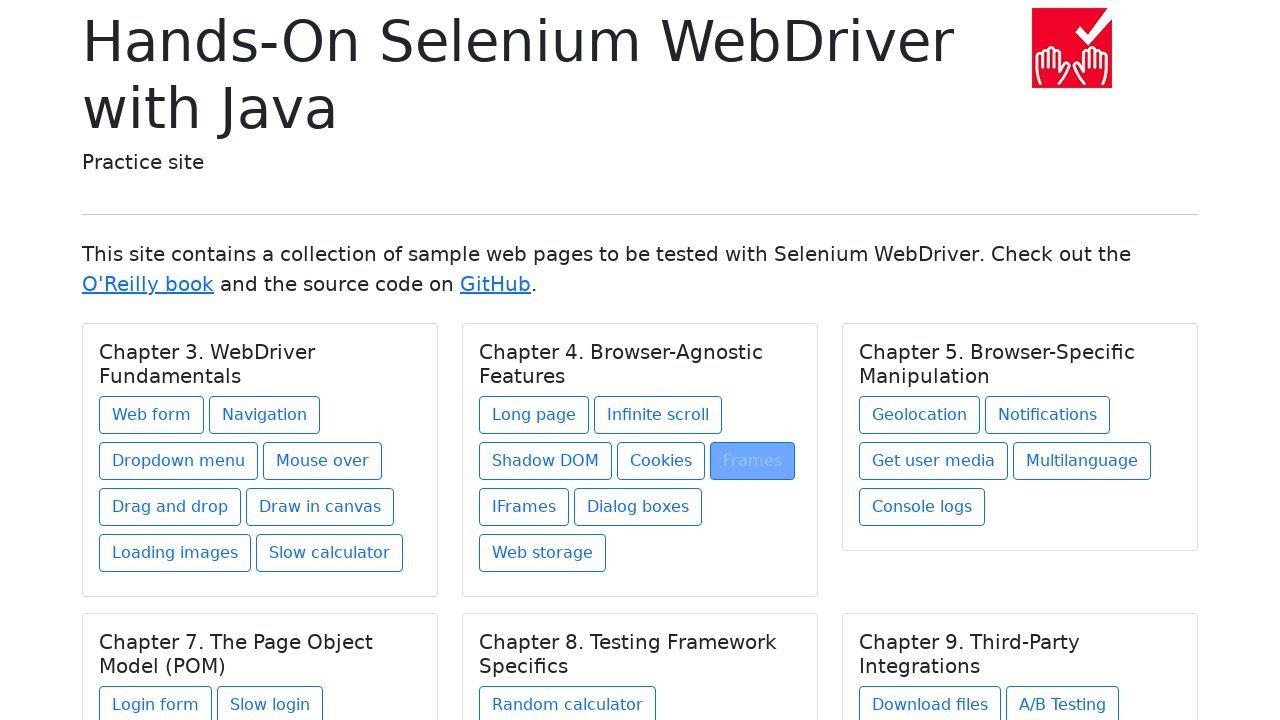

Clicked link 14 of 27 at (524, 507) on .card a >> nth=13
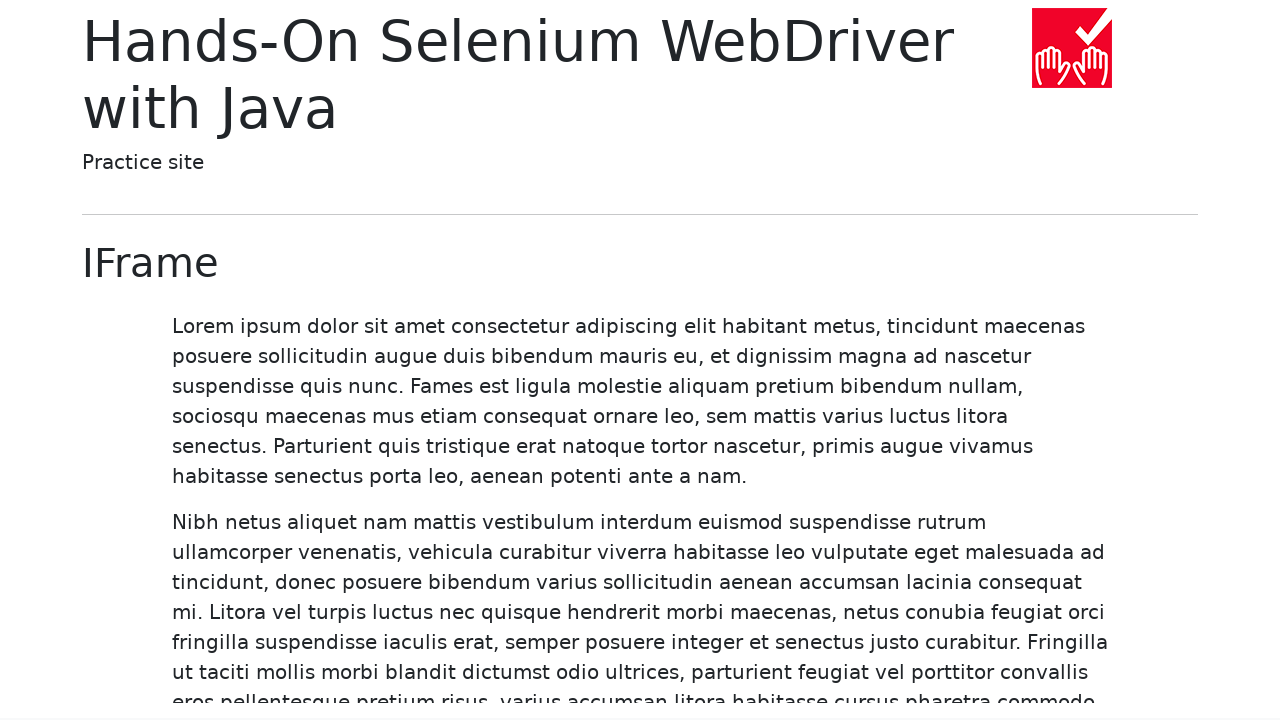

Navigated back to home page after clicking link 14
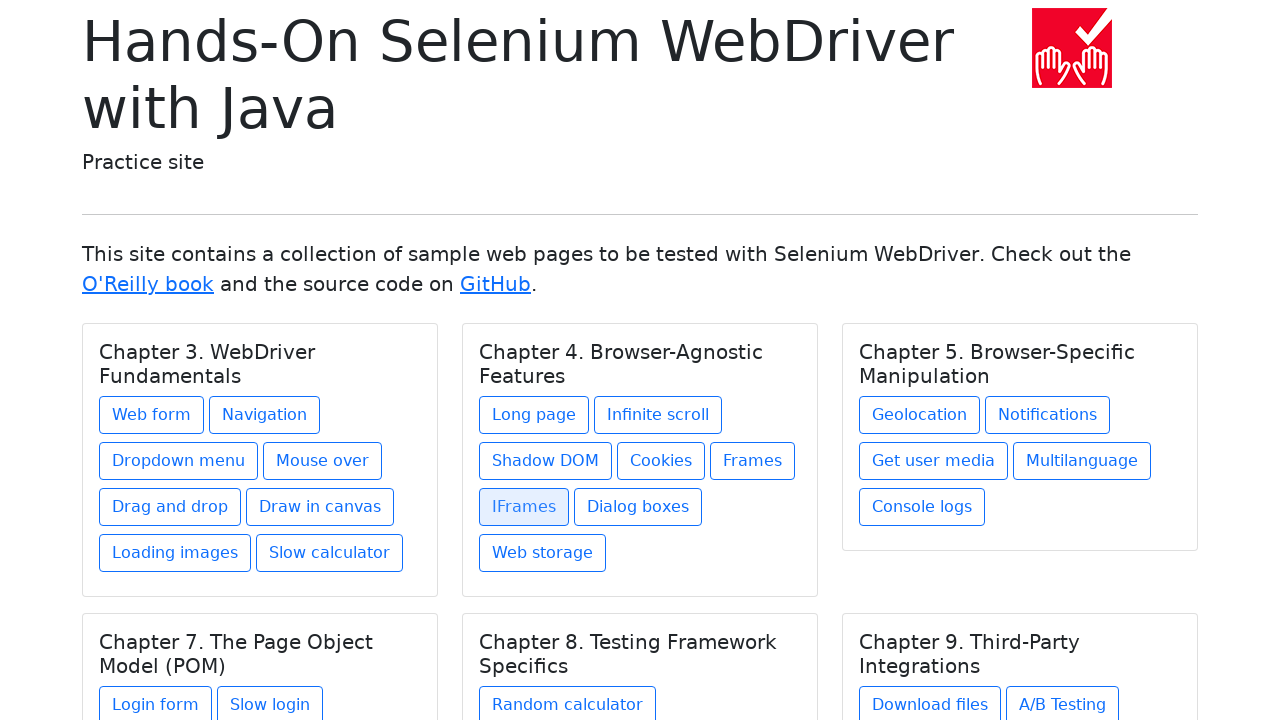

Clicked link 15 of 27 at (638, 507) on .card a >> nth=14
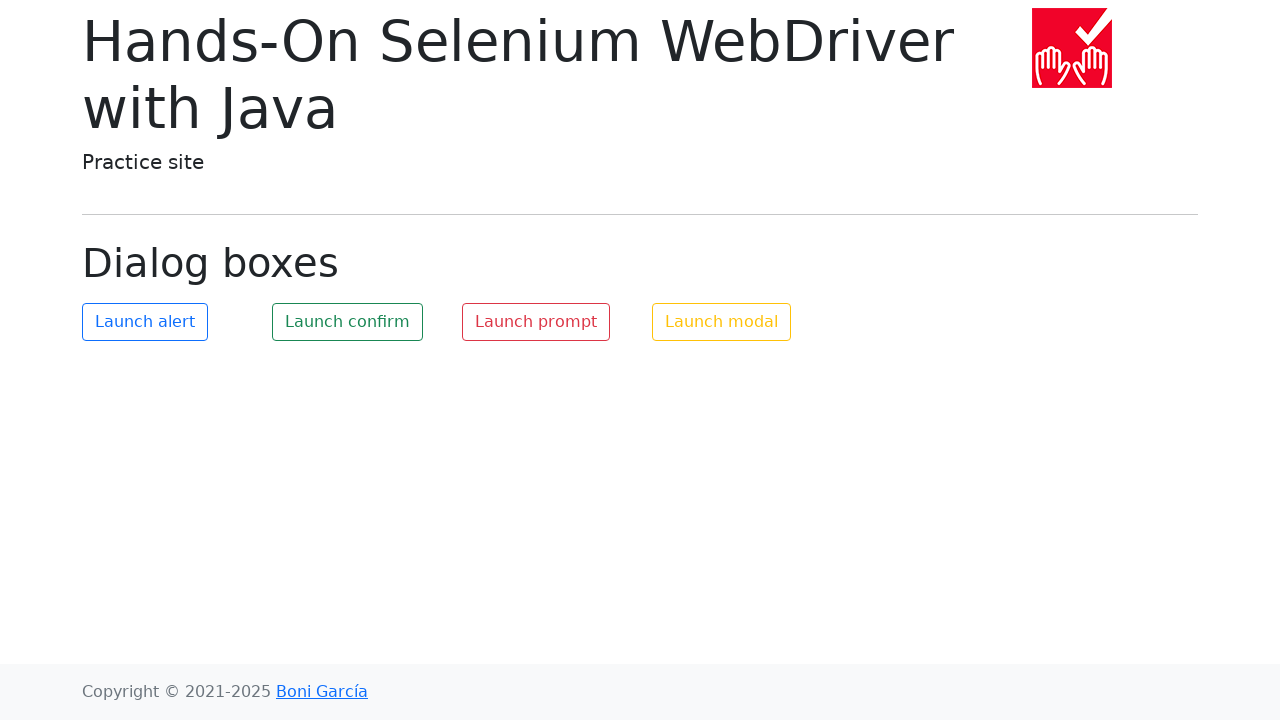

Navigated back to home page after clicking link 15
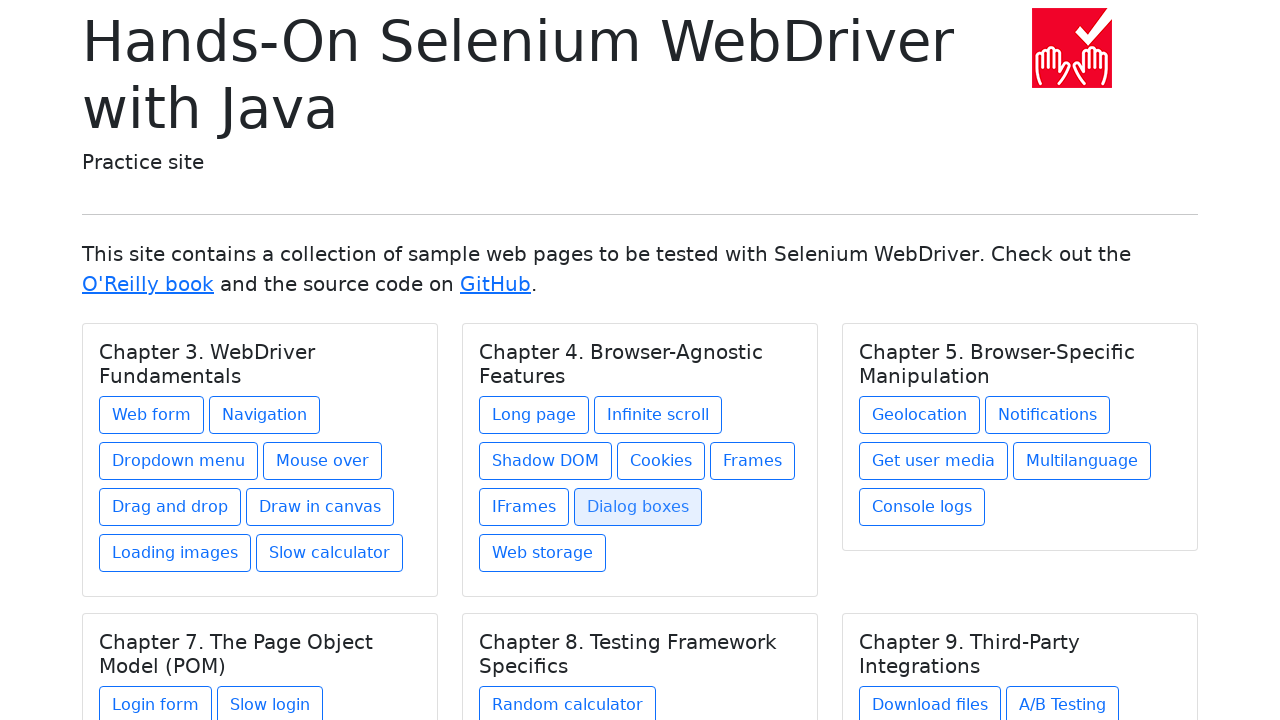

Clicked link 16 of 27 at (542, 553) on .card a >> nth=15
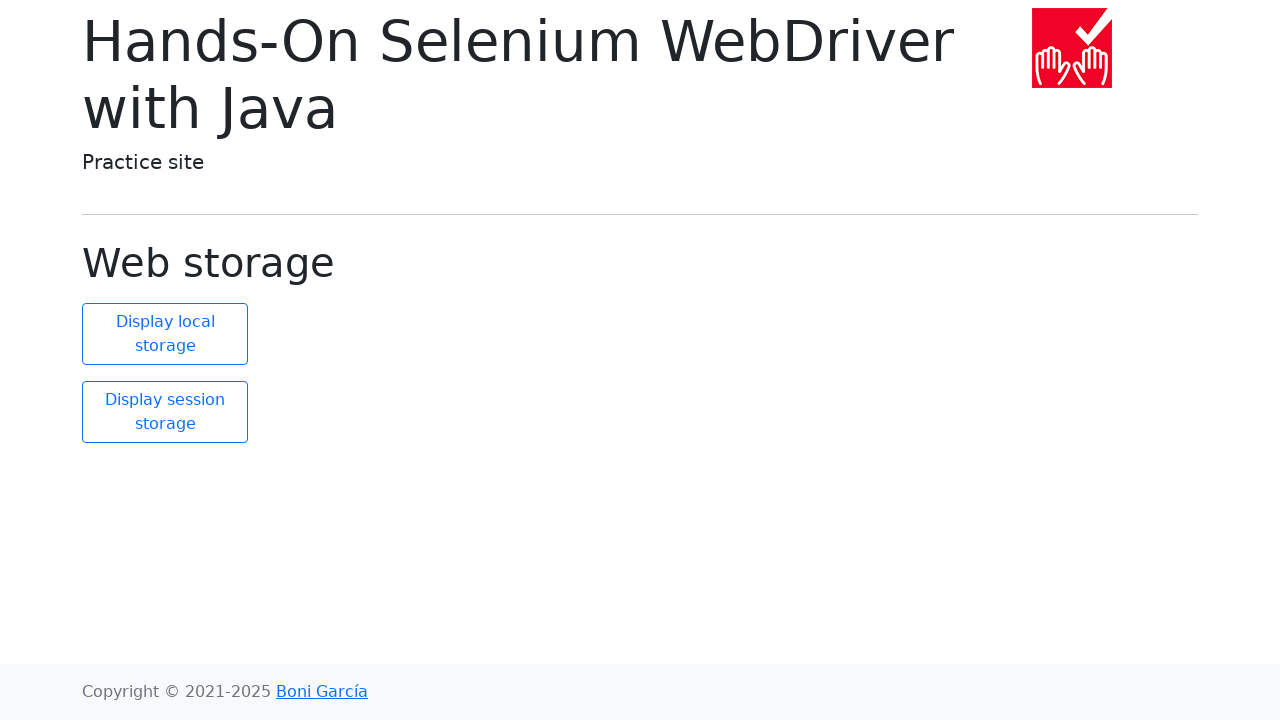

Navigated back to home page after clicking link 16
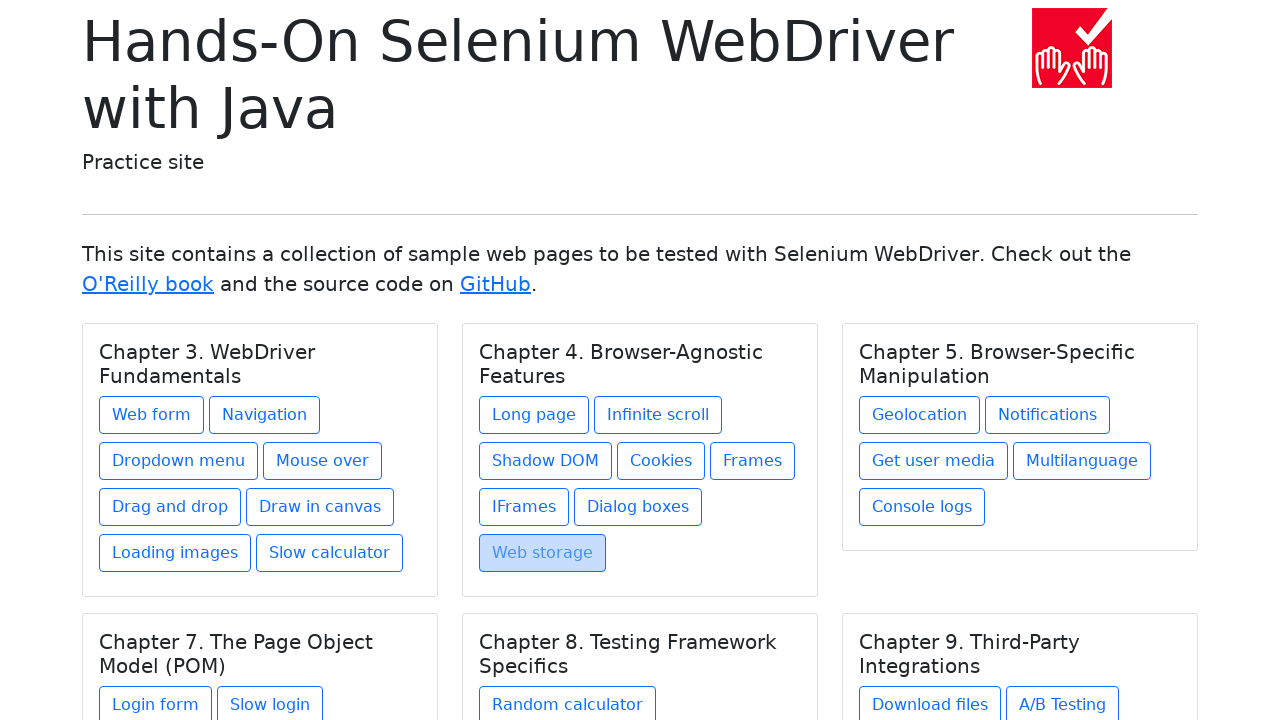

Clicked link 17 of 27 at (920, 415) on .card a >> nth=16
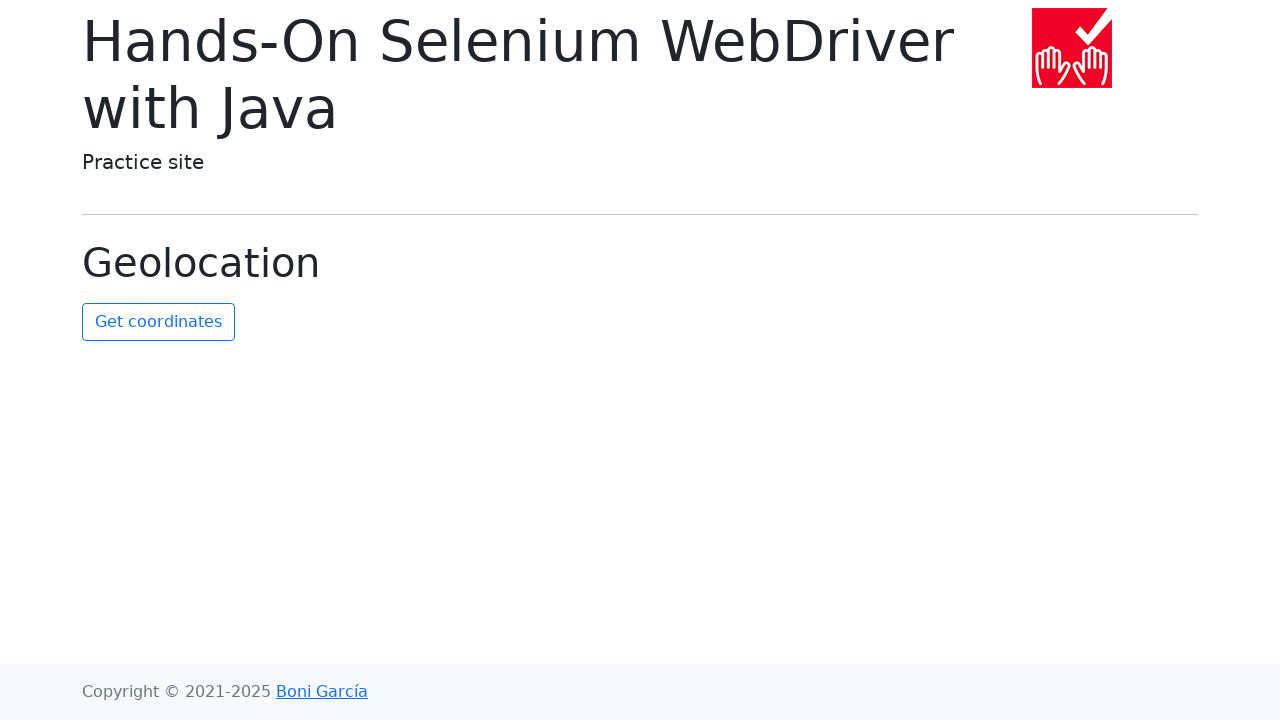

Navigated back to home page after clicking link 17
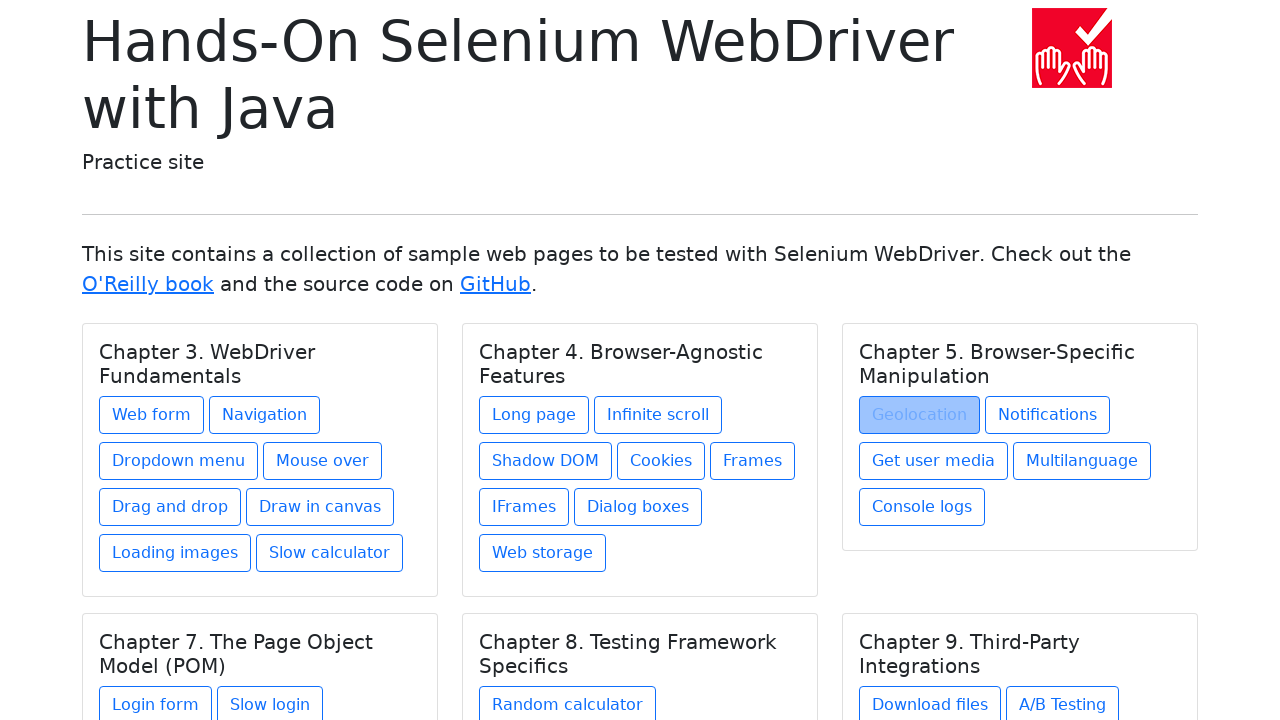

Clicked link 18 of 27 at (1048, 415) on .card a >> nth=17
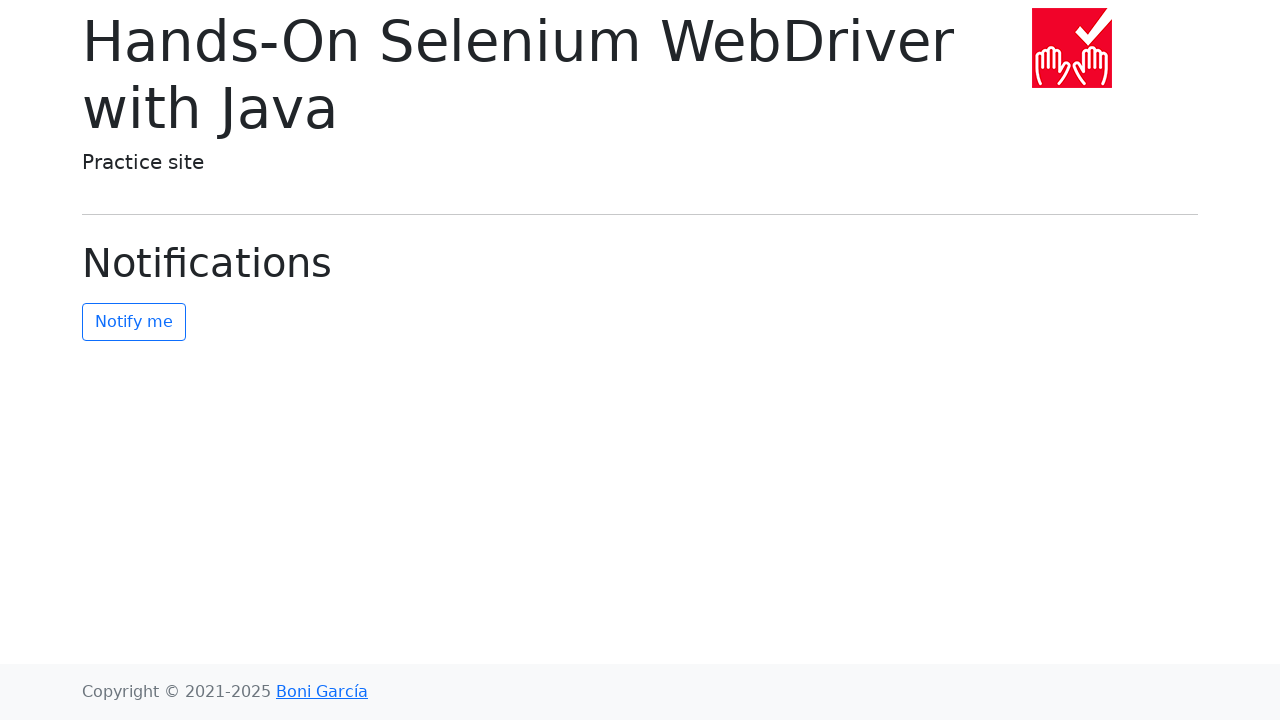

Navigated back to home page after clicking link 18
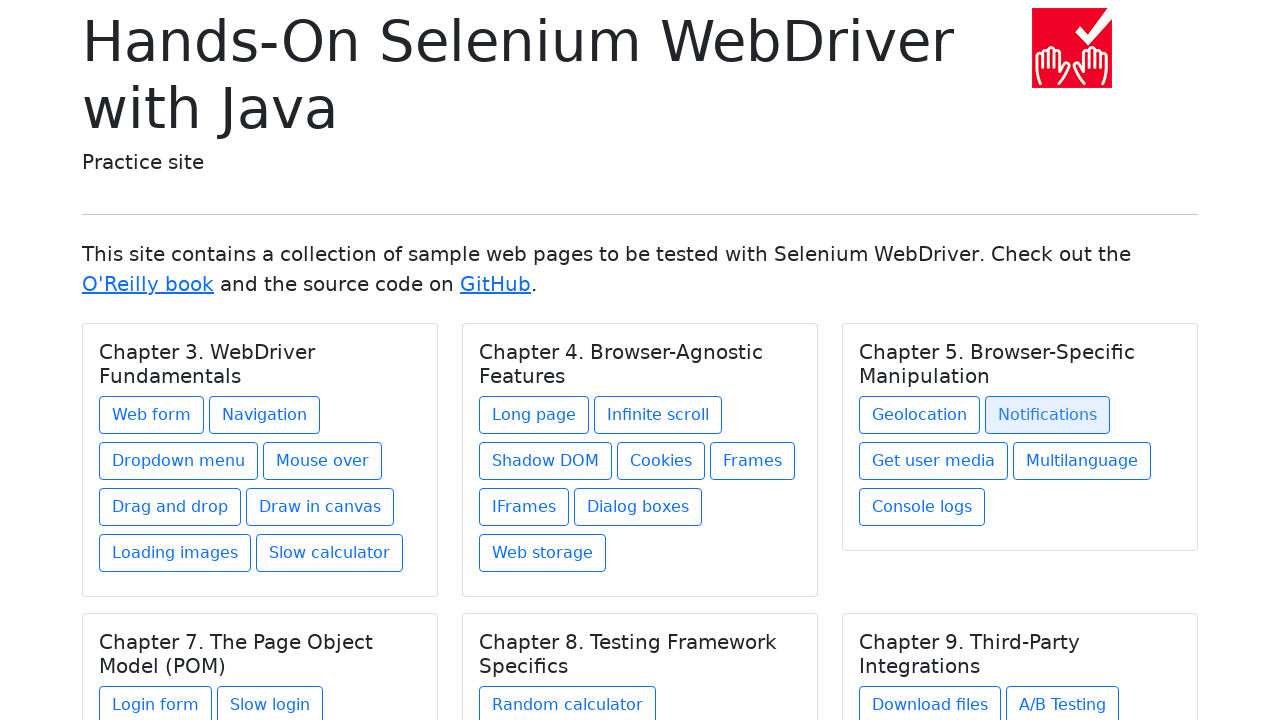

Clicked link 19 of 27 at (934, 461) on .card a >> nth=18
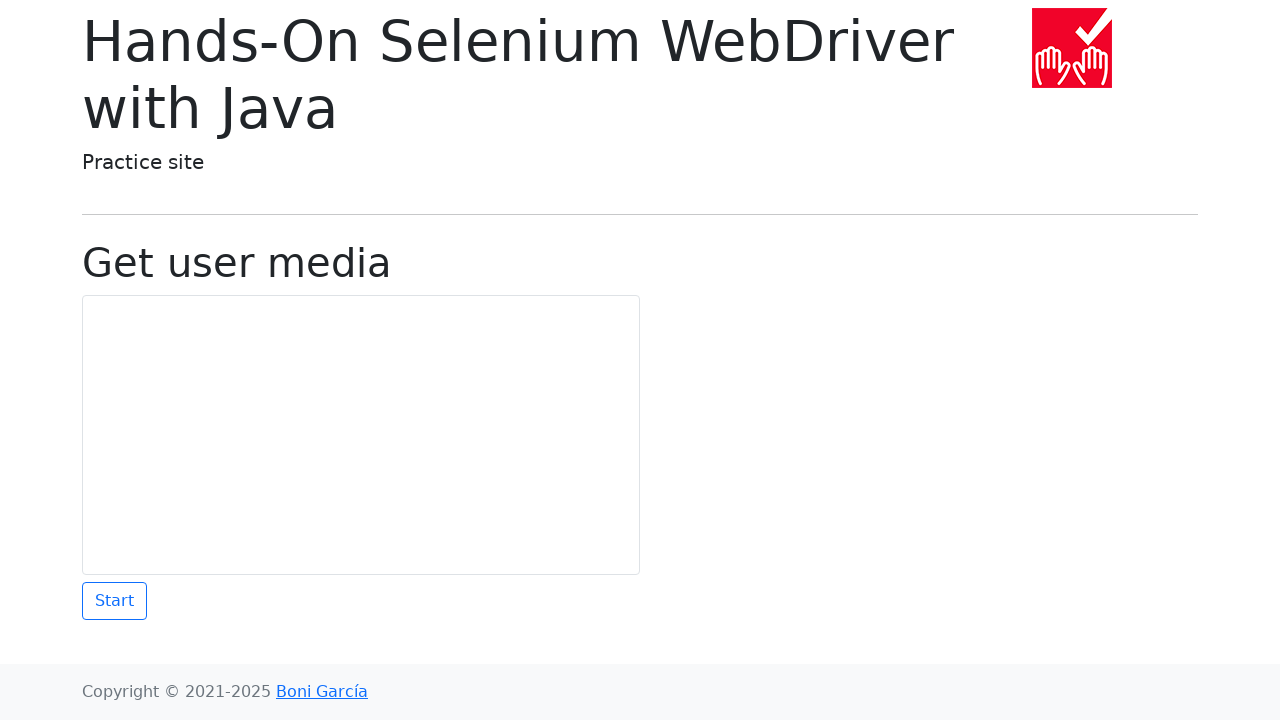

Navigated back to home page after clicking link 19
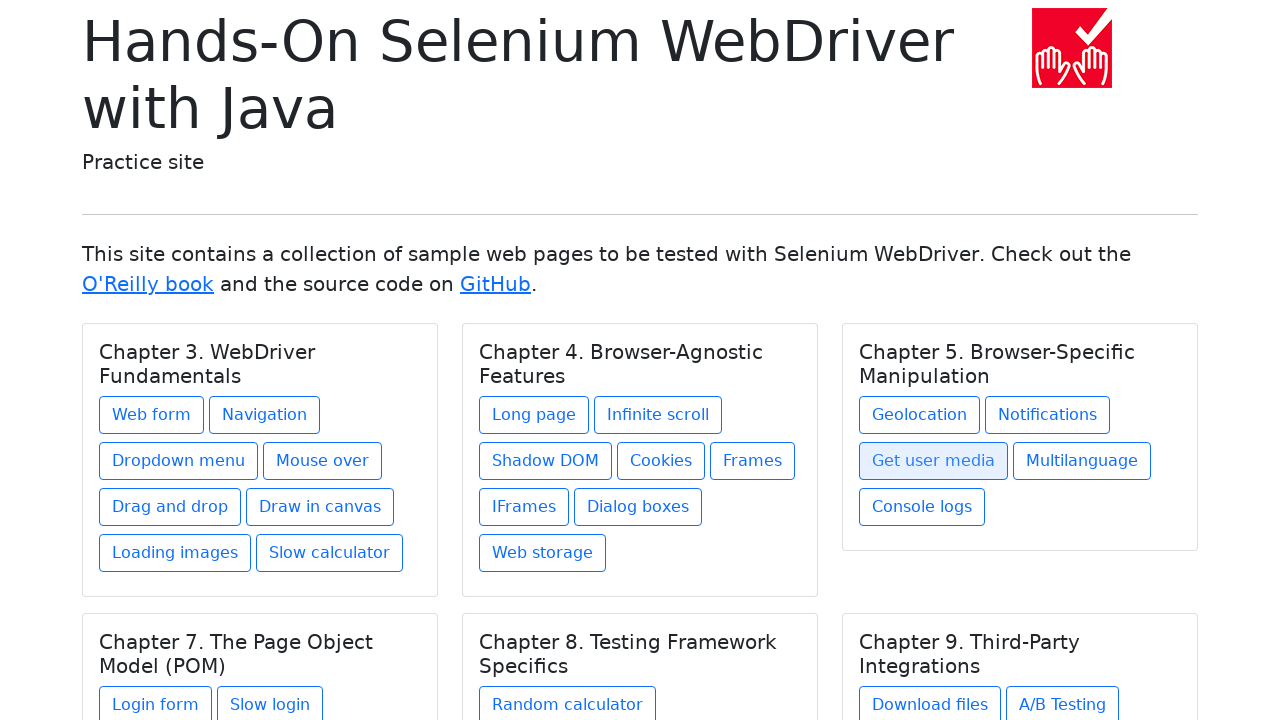

Clicked link 20 of 27 at (1082, 461) on .card a >> nth=19
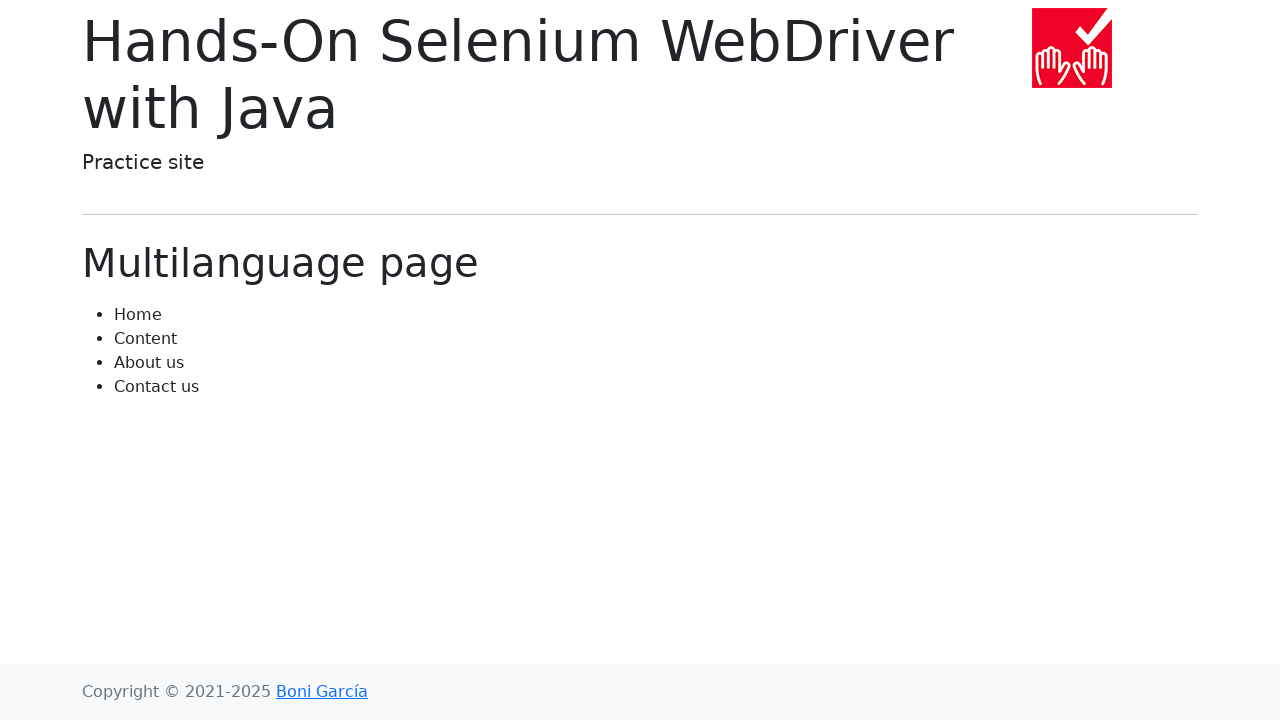

Navigated back to home page after clicking link 20
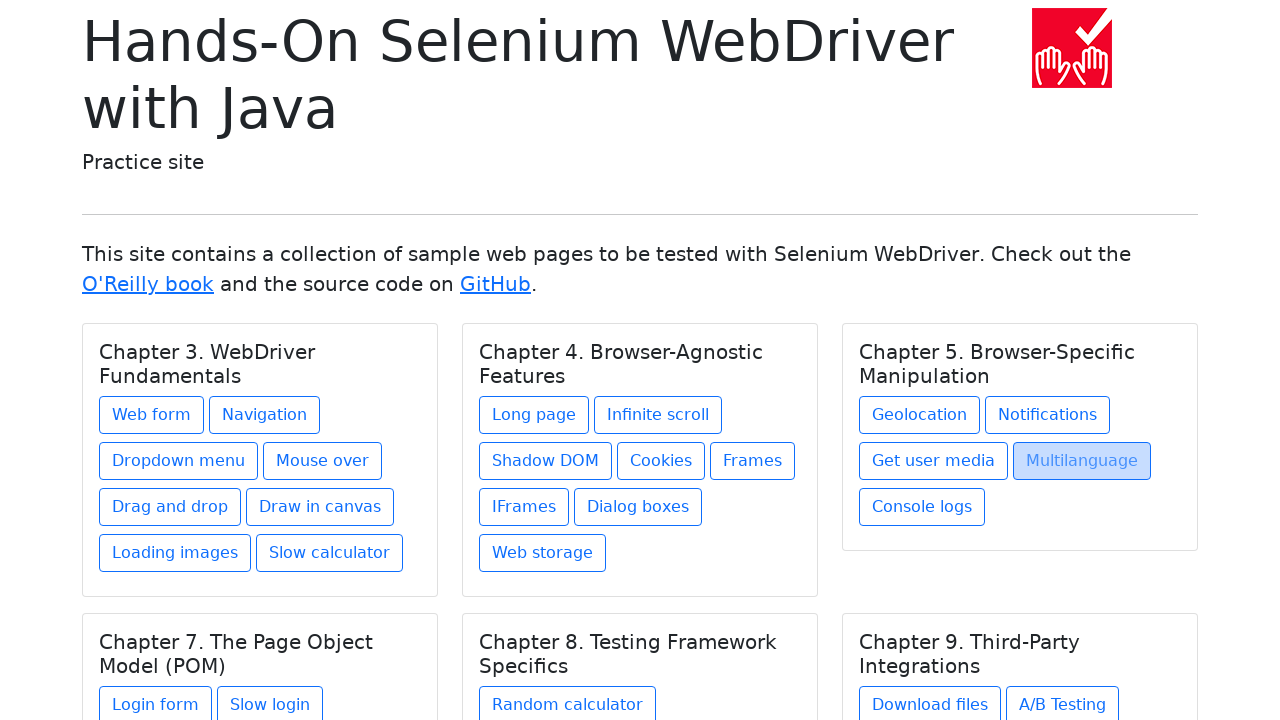

Clicked link 21 of 27 at (922, 507) on .card a >> nth=20
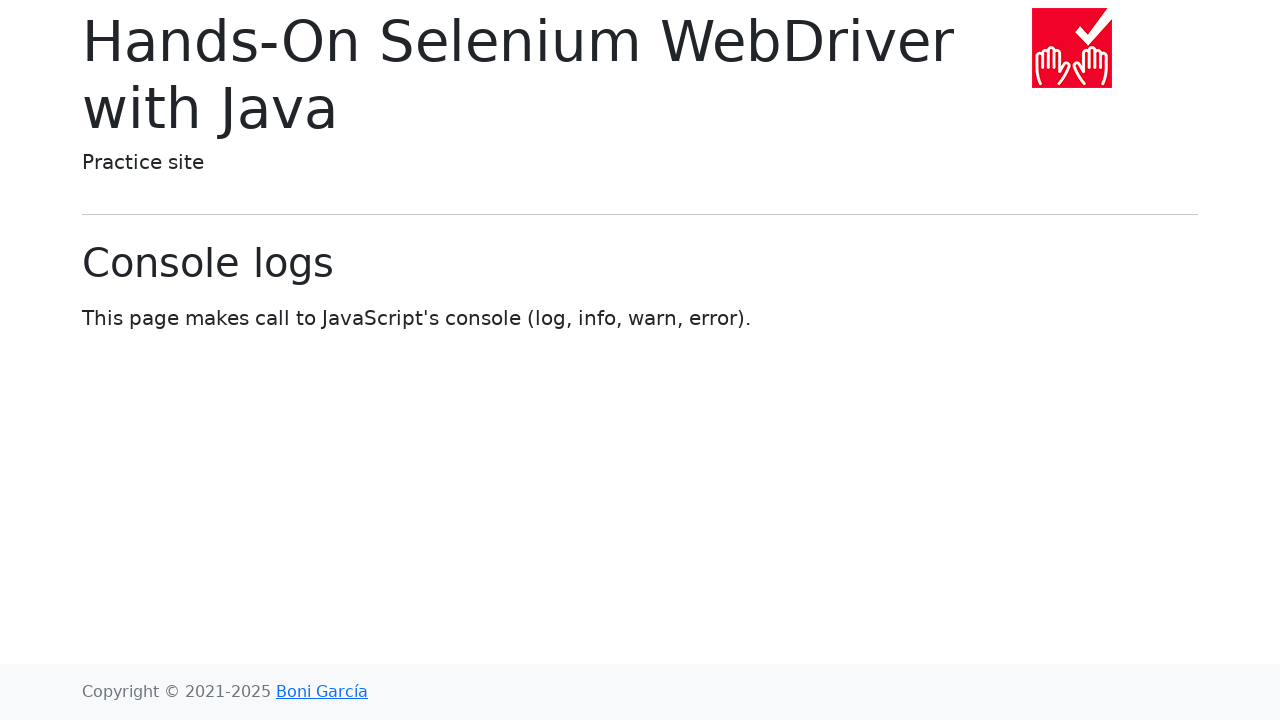

Navigated back to home page after clicking link 21
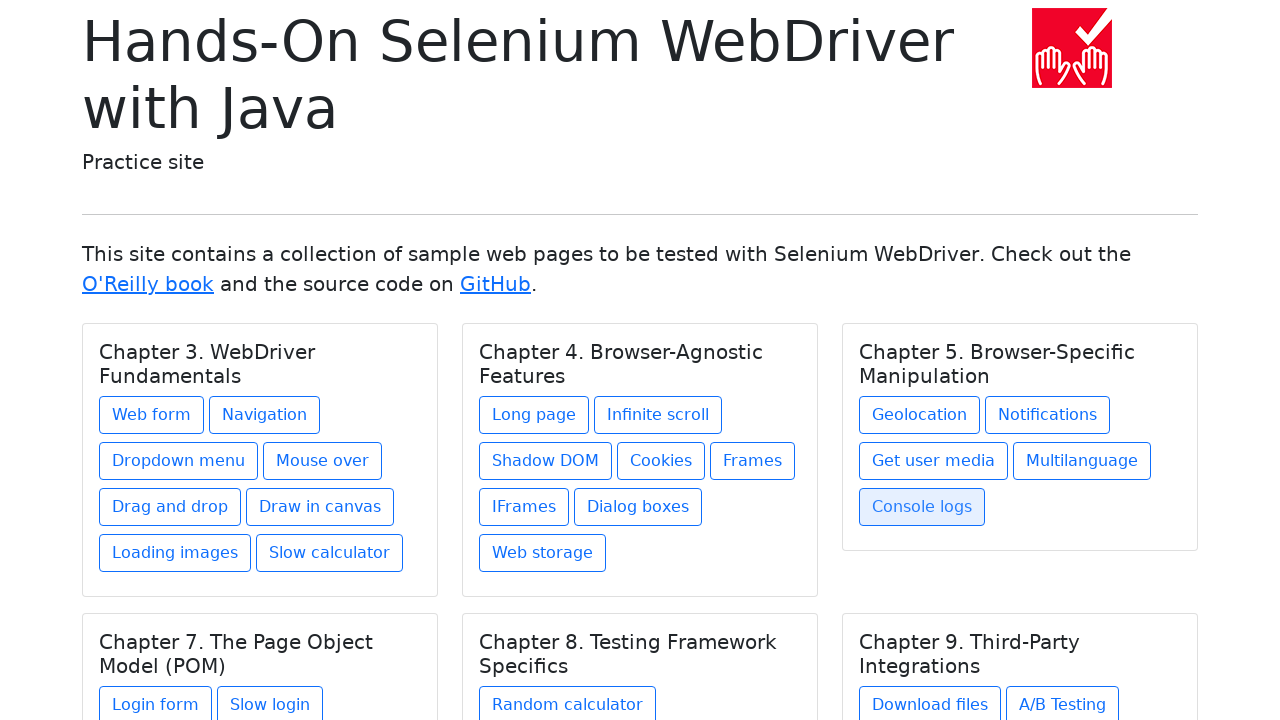

Clicked link 22 of 27 at (156, 701) on .card a >> nth=21
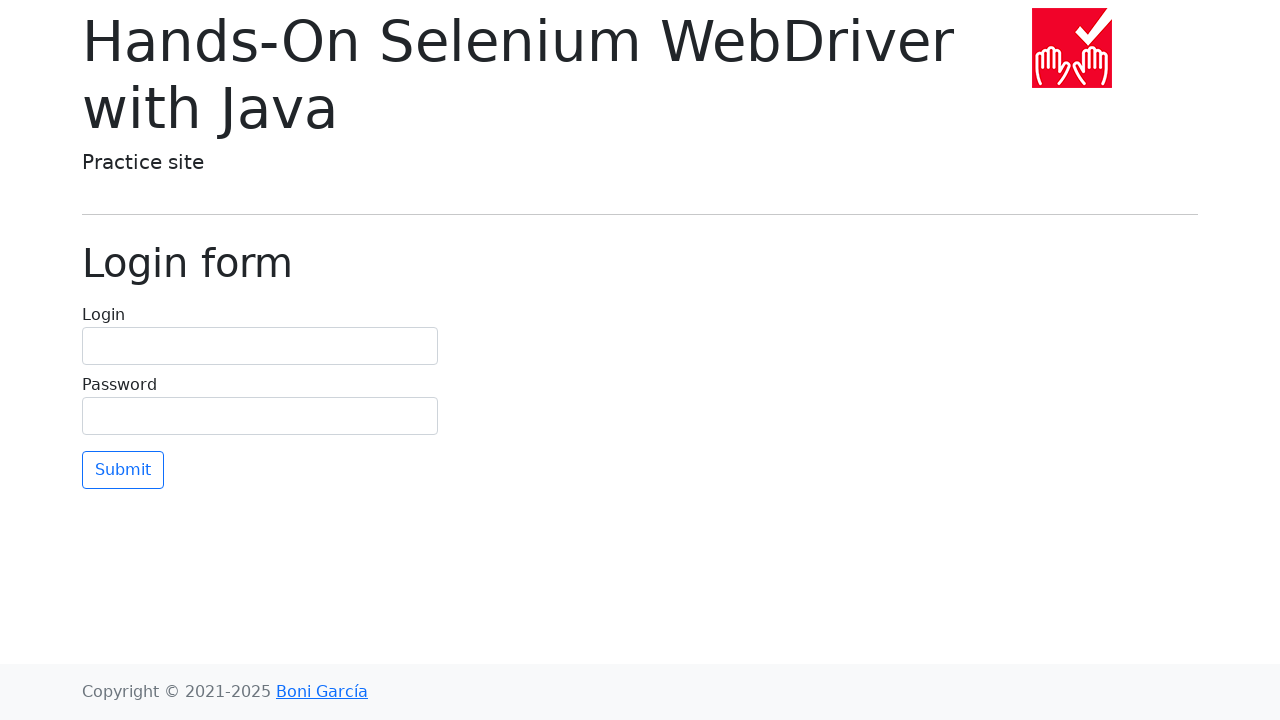

Navigated back to home page after clicking link 22
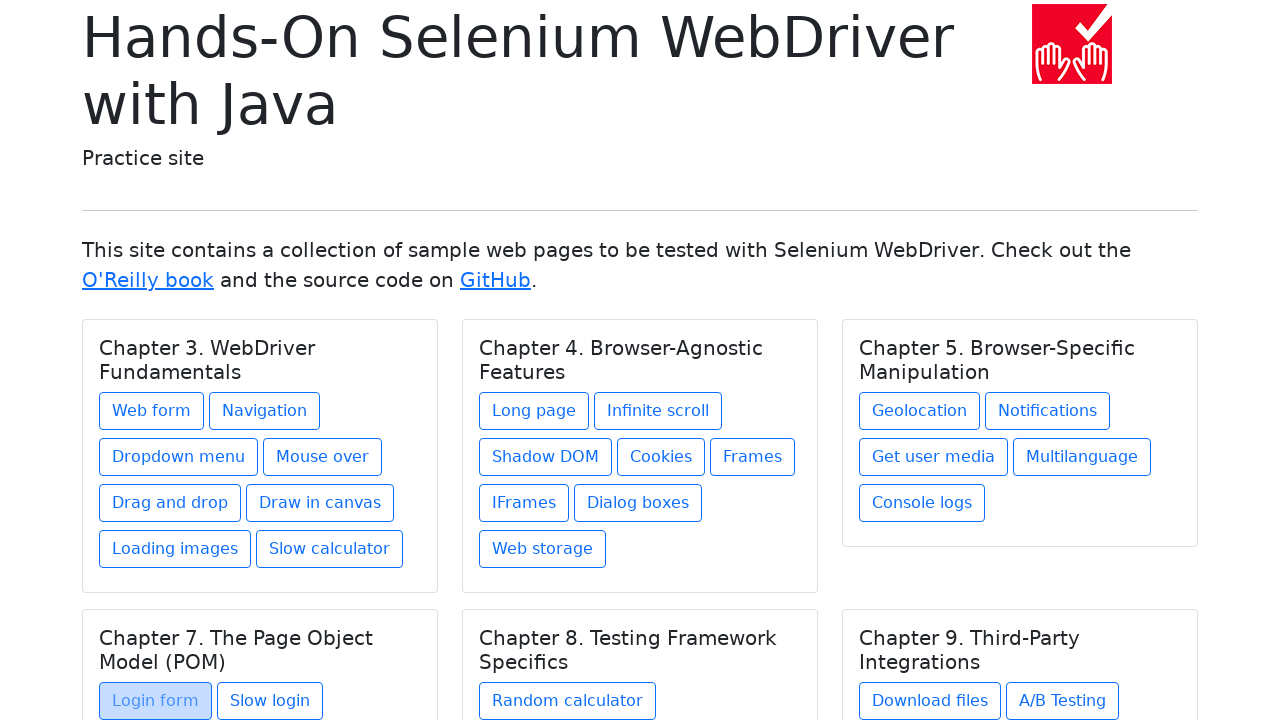

Clicked link 23 of 27 at (270, 701) on .card a >> nth=22
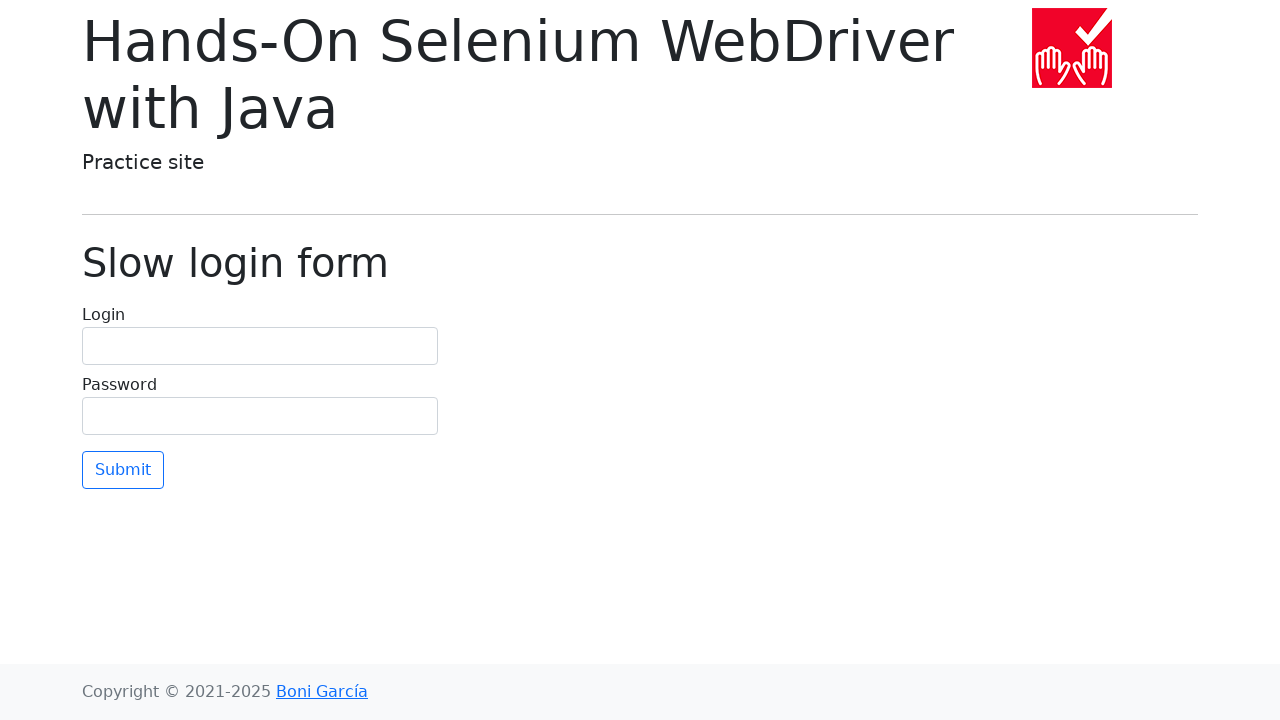

Navigated back to home page after clicking link 23
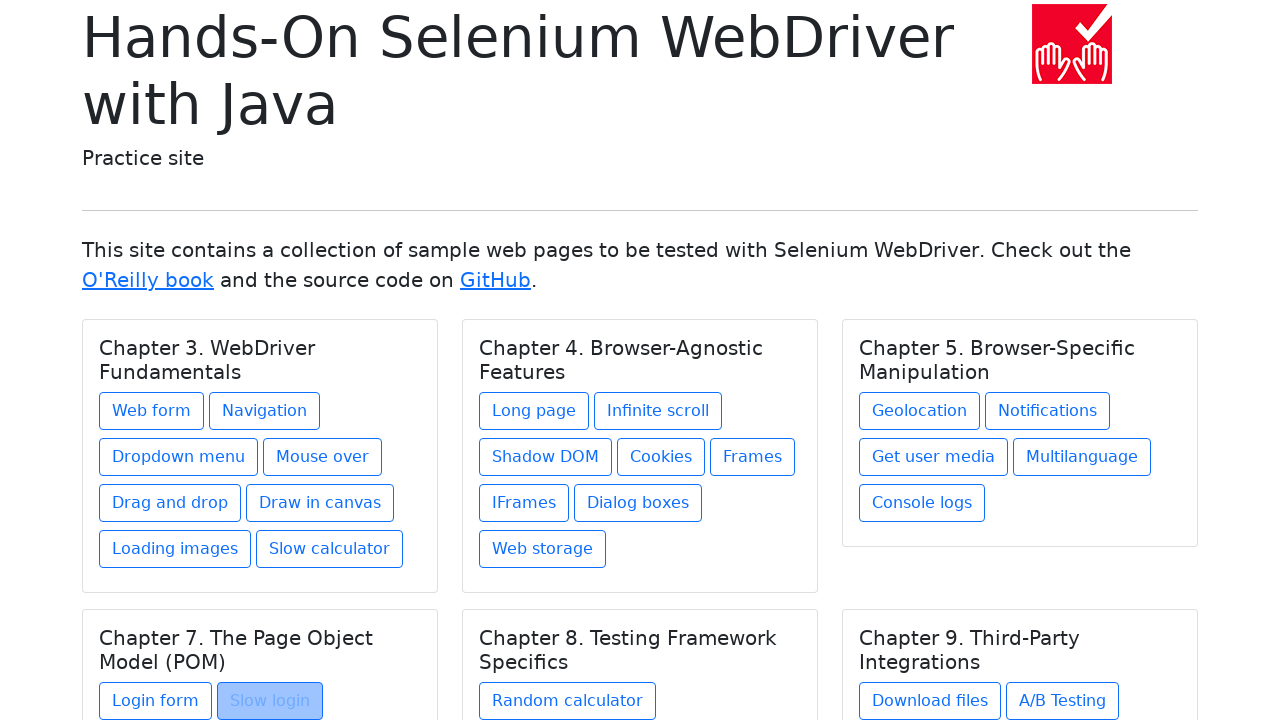

Clicked link 24 of 27 at (568, 701) on .card a >> nth=23
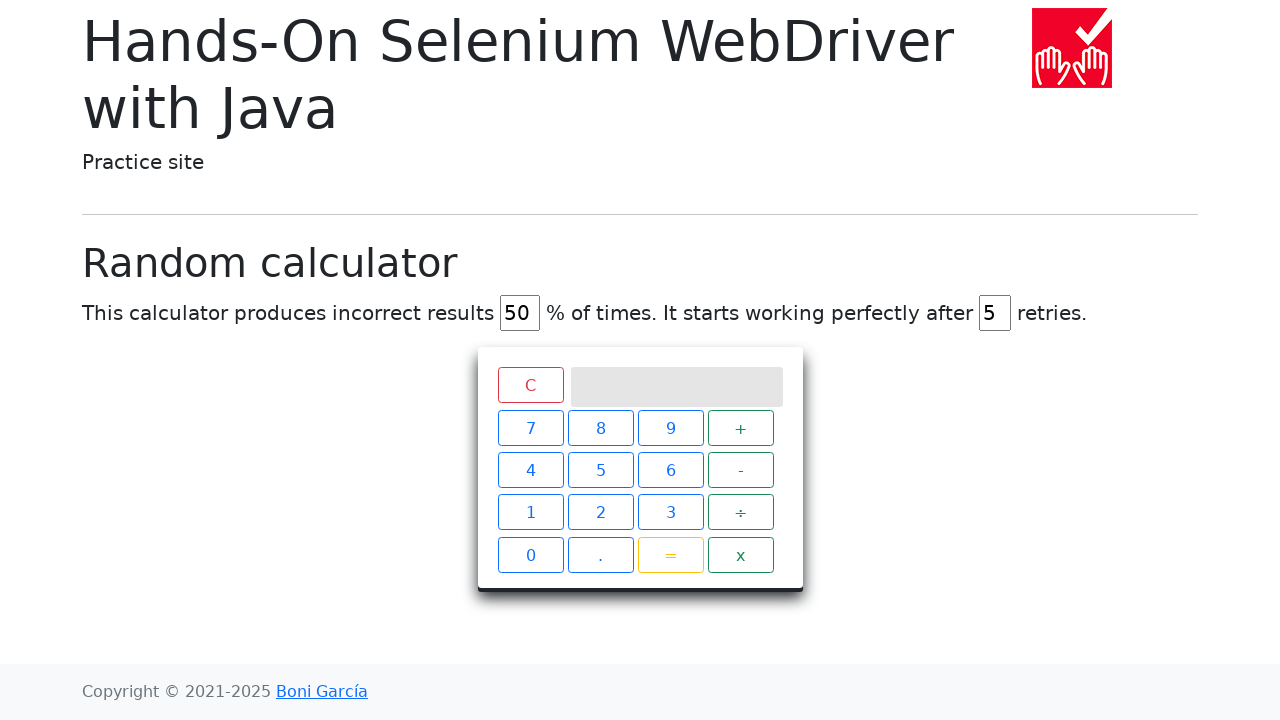

Navigated back to home page after clicking link 24
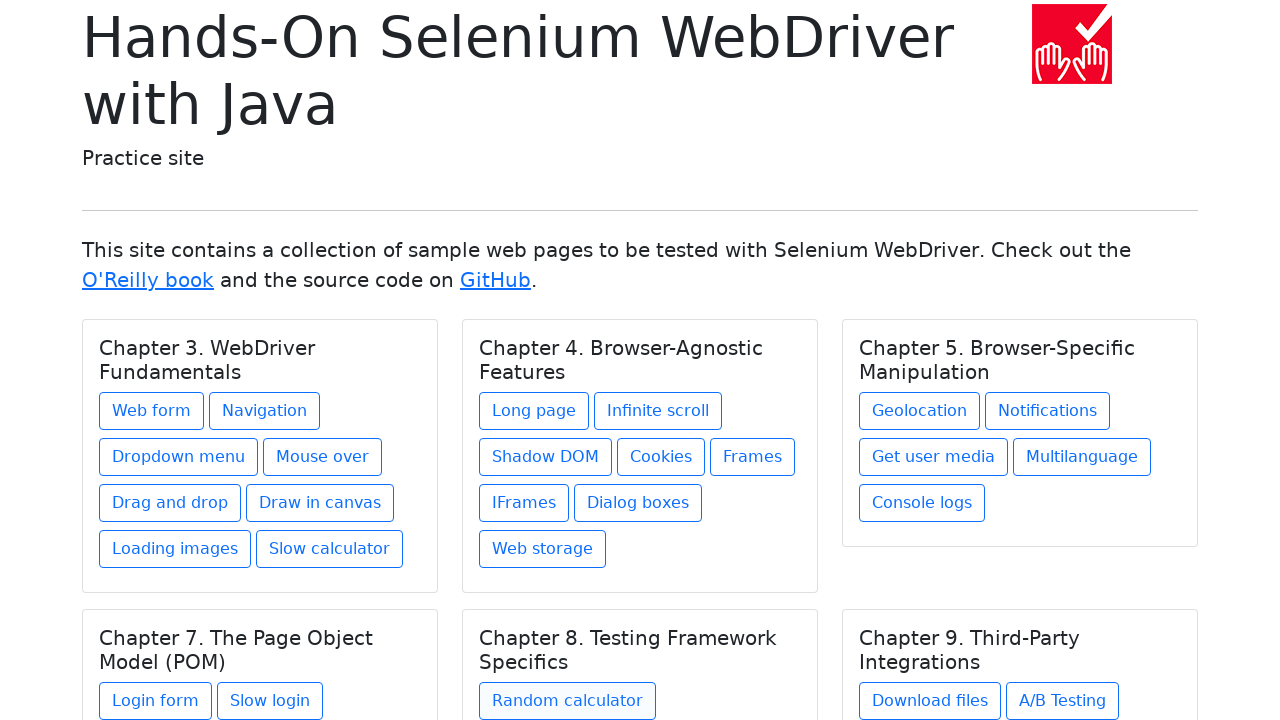

Clicked link 25 of 27 at (930, 701) on .card a >> nth=24
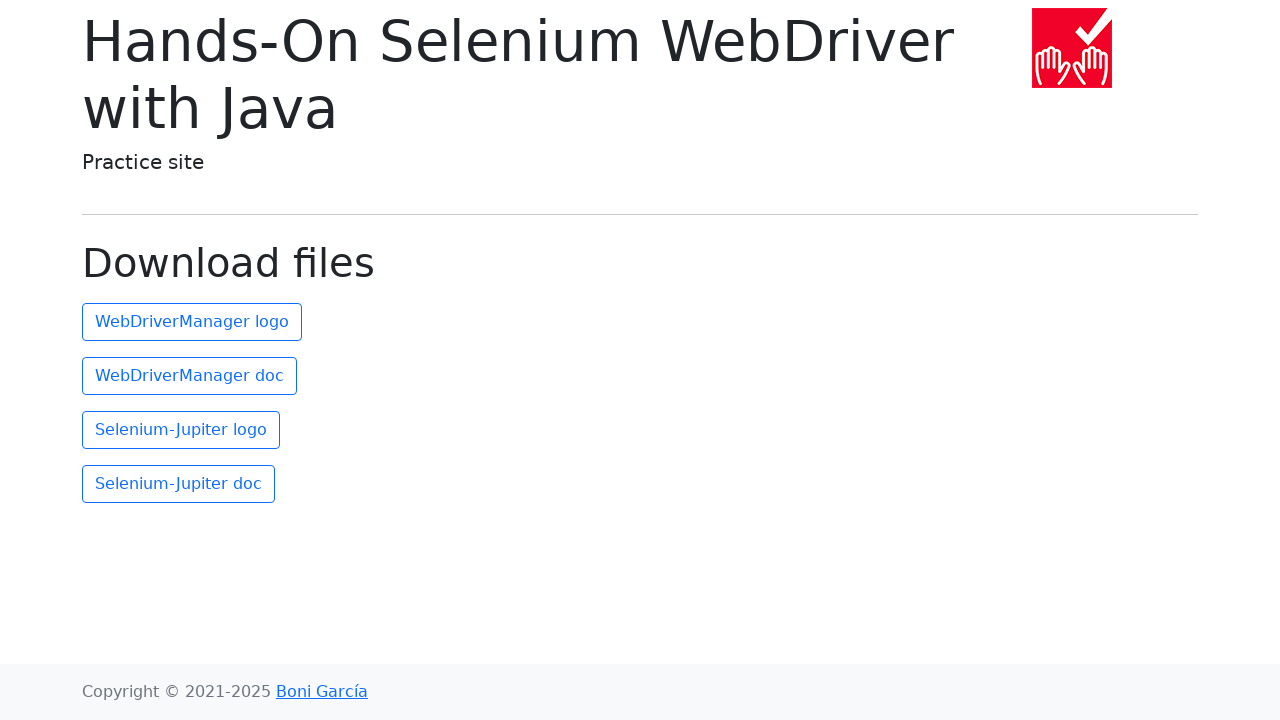

Navigated back to home page after clicking link 25
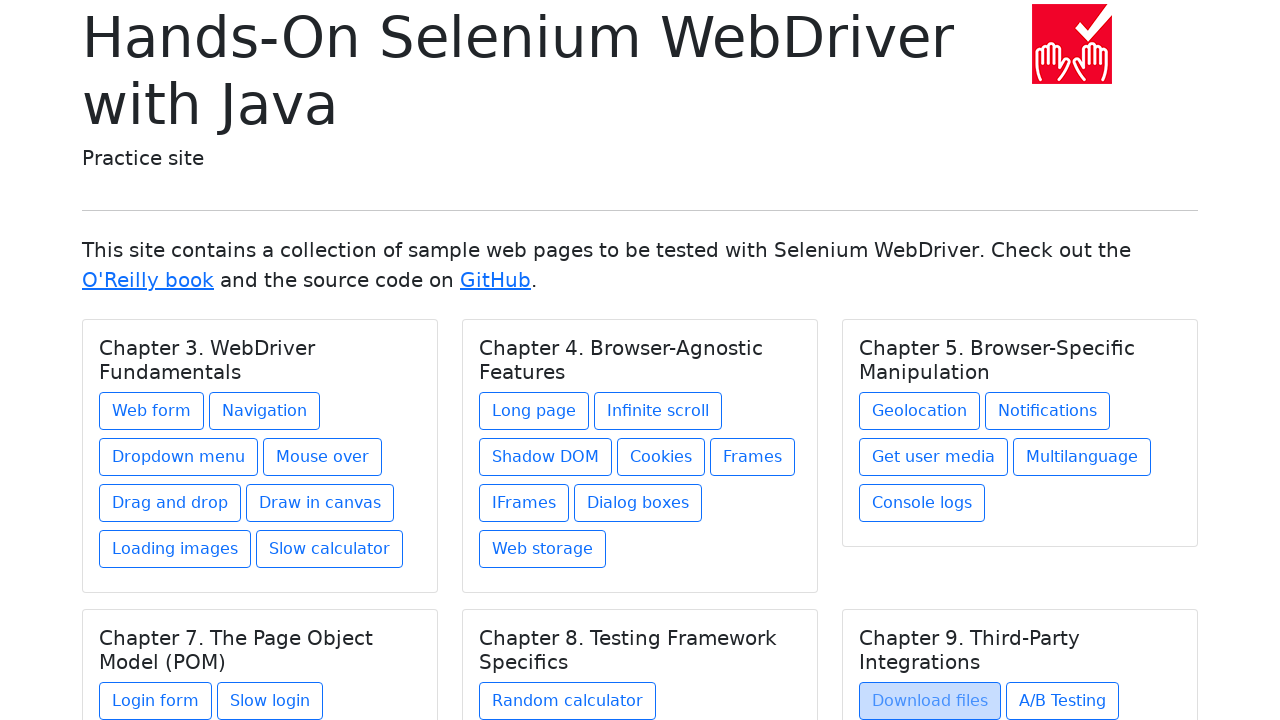

Clicked link 26 of 27 at (1062, 701) on .card a >> nth=25
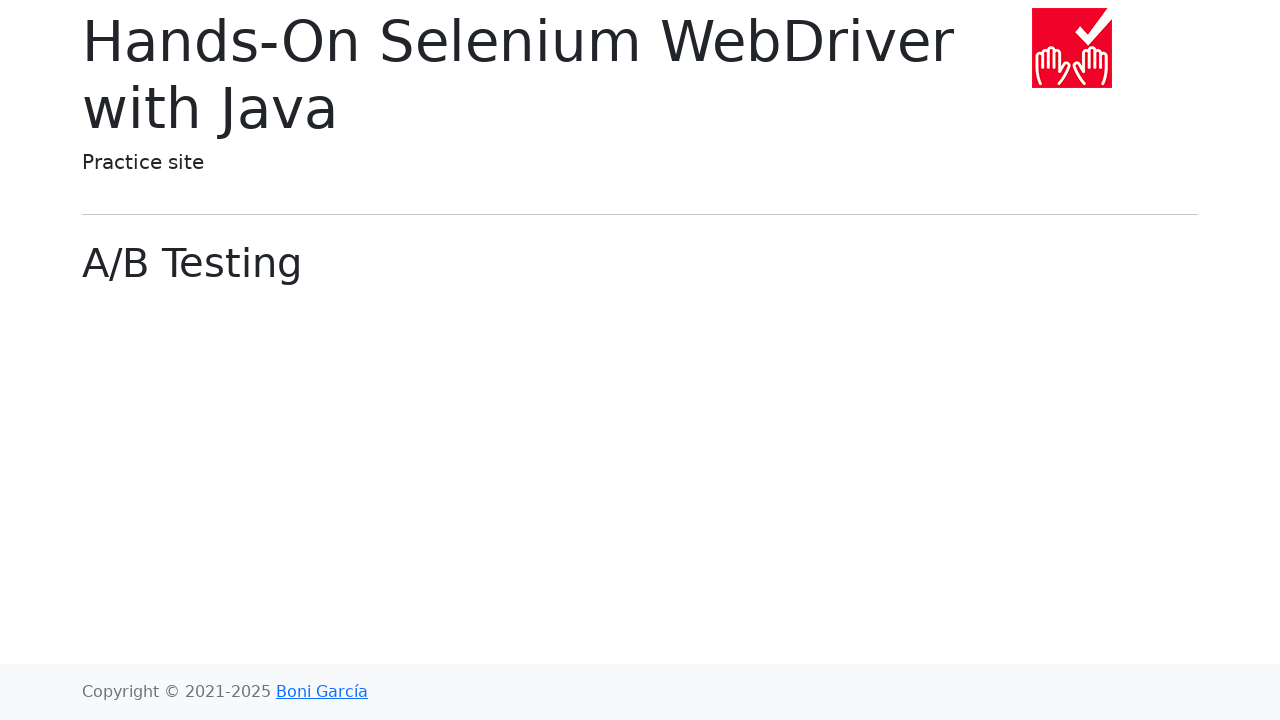

Navigated back to home page after clicking link 26
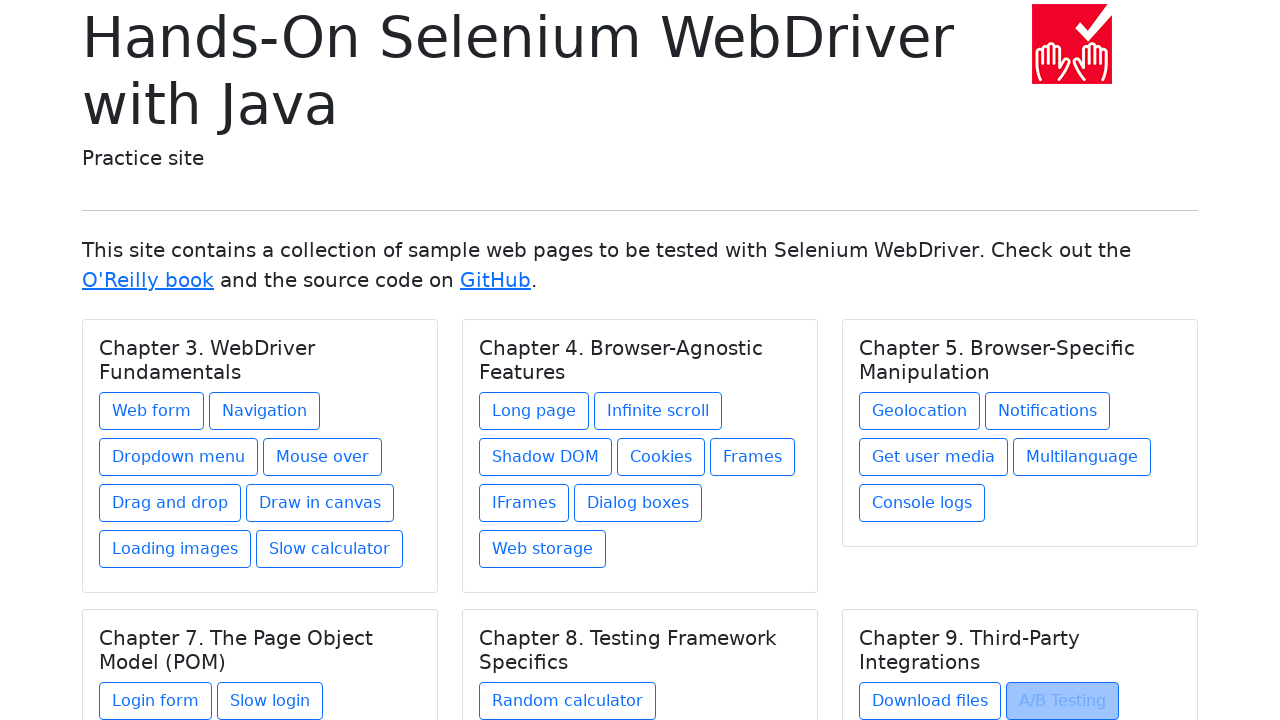

Clicked link 27 of 27 at (915, 612) on .card a >> nth=26
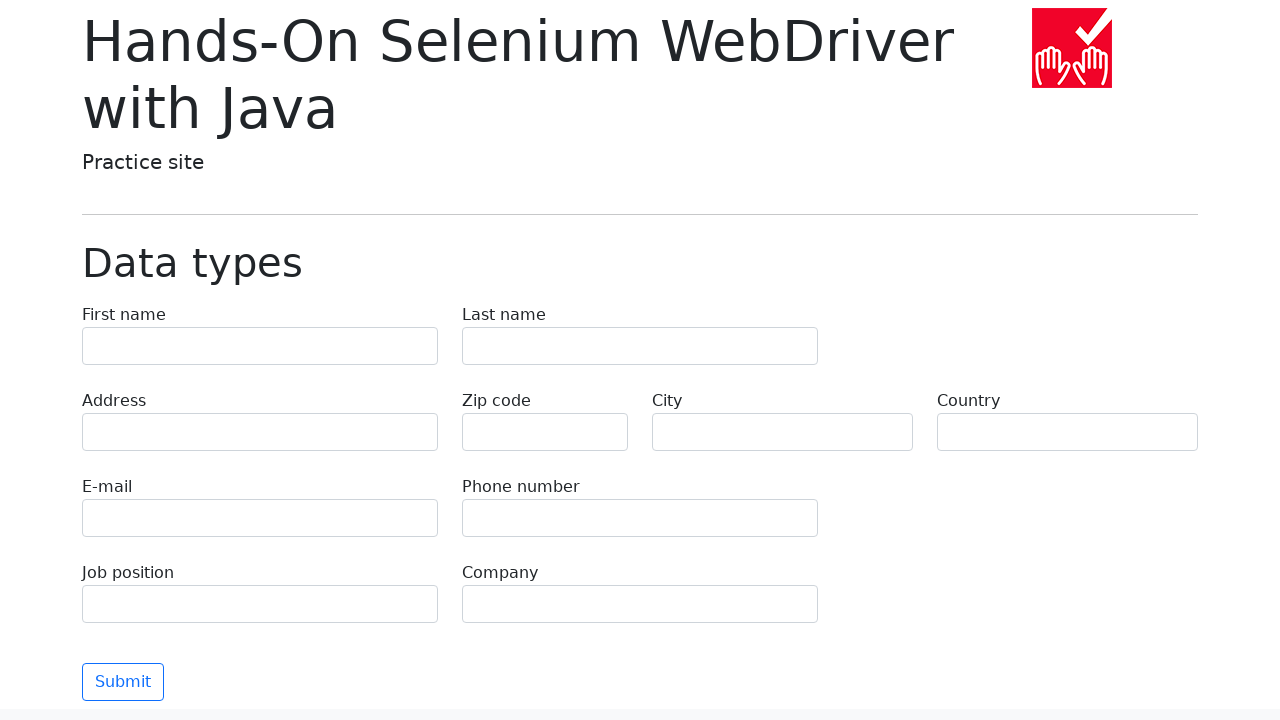

Navigated back to home page after clicking link 27
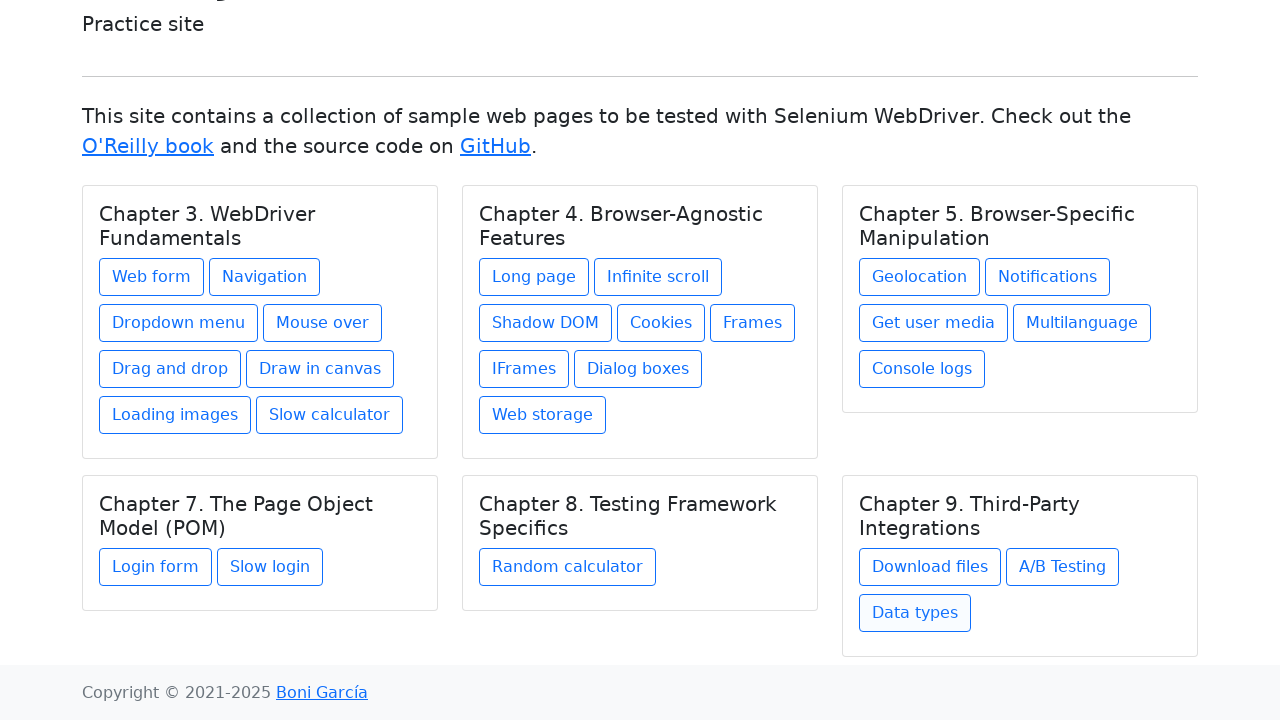

Verified total of 27 links found in all chapter sections
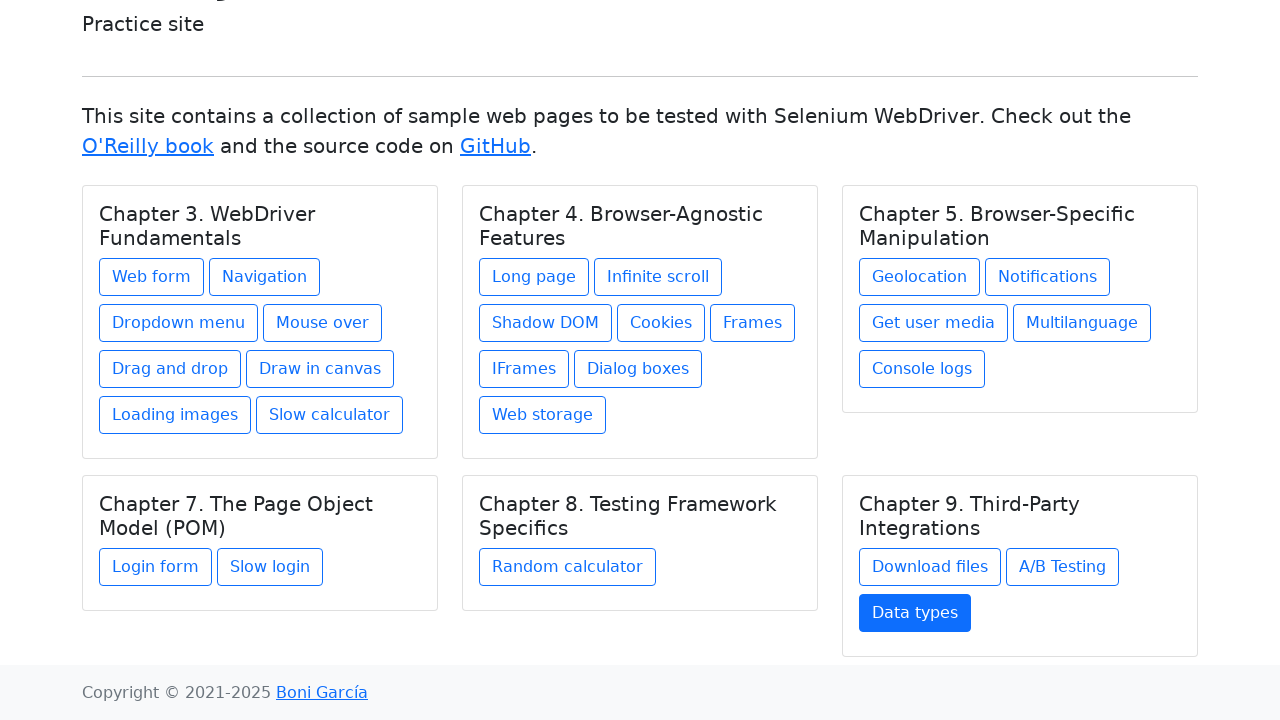

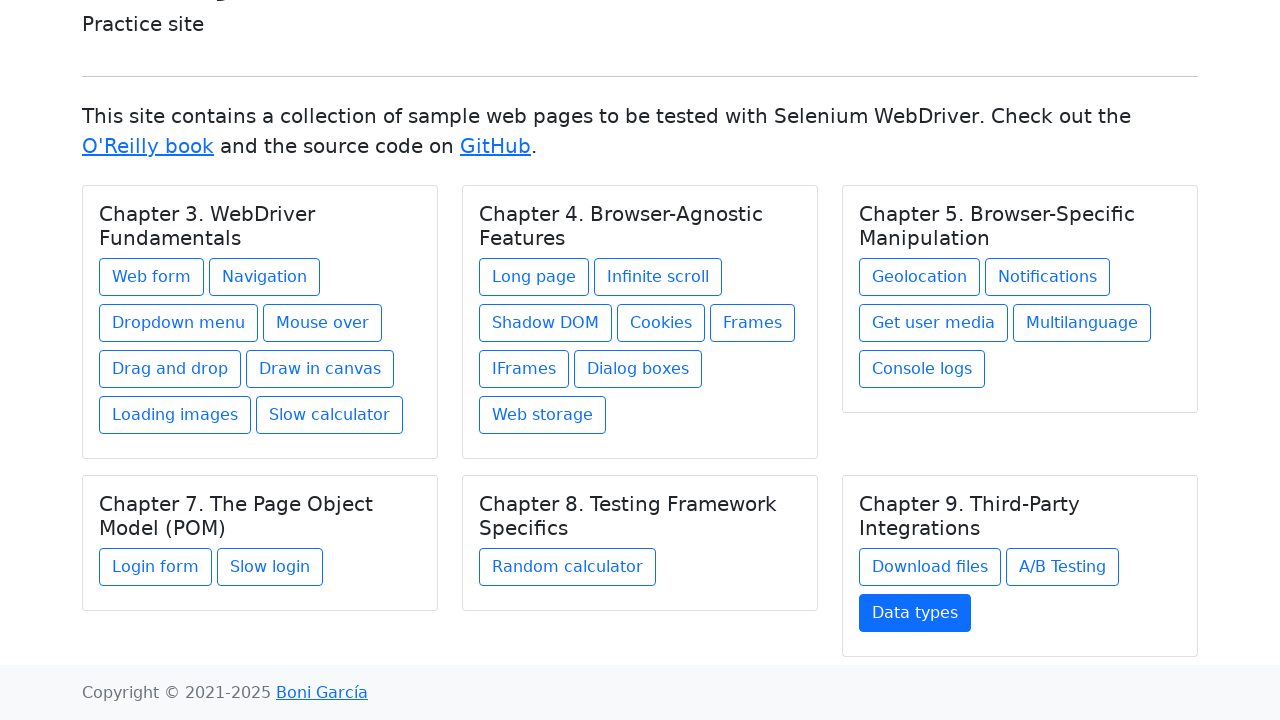